Fills out a Google Form by selecting random radio button options for multiple questions (questions 8-23 and 25-28) and waits for the form to be ready.

Starting URL: https://docs.google.com/forms/d/e/1FAIpQLSfbDae8hZ-HnGO3dKab0Y_ZID_NfvCCHT-ZPy1onS7TfsNgbg/viewform

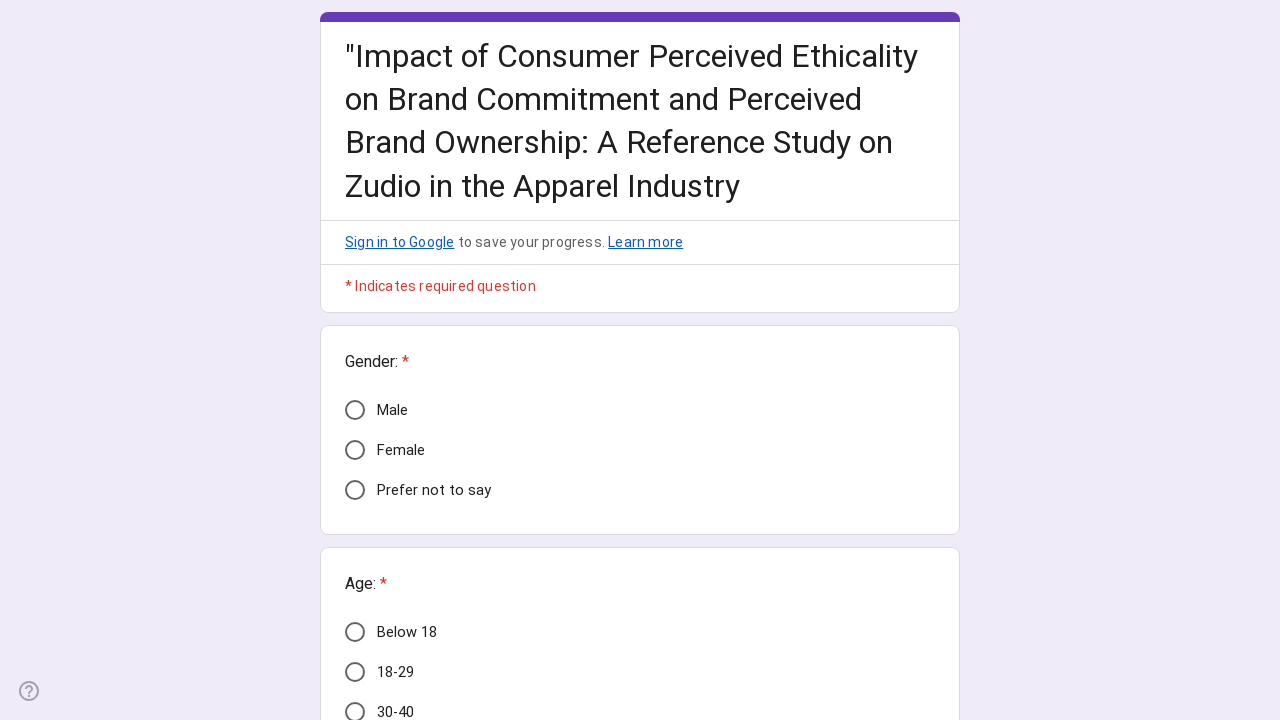

Waited for question 8 option 2 to be visible
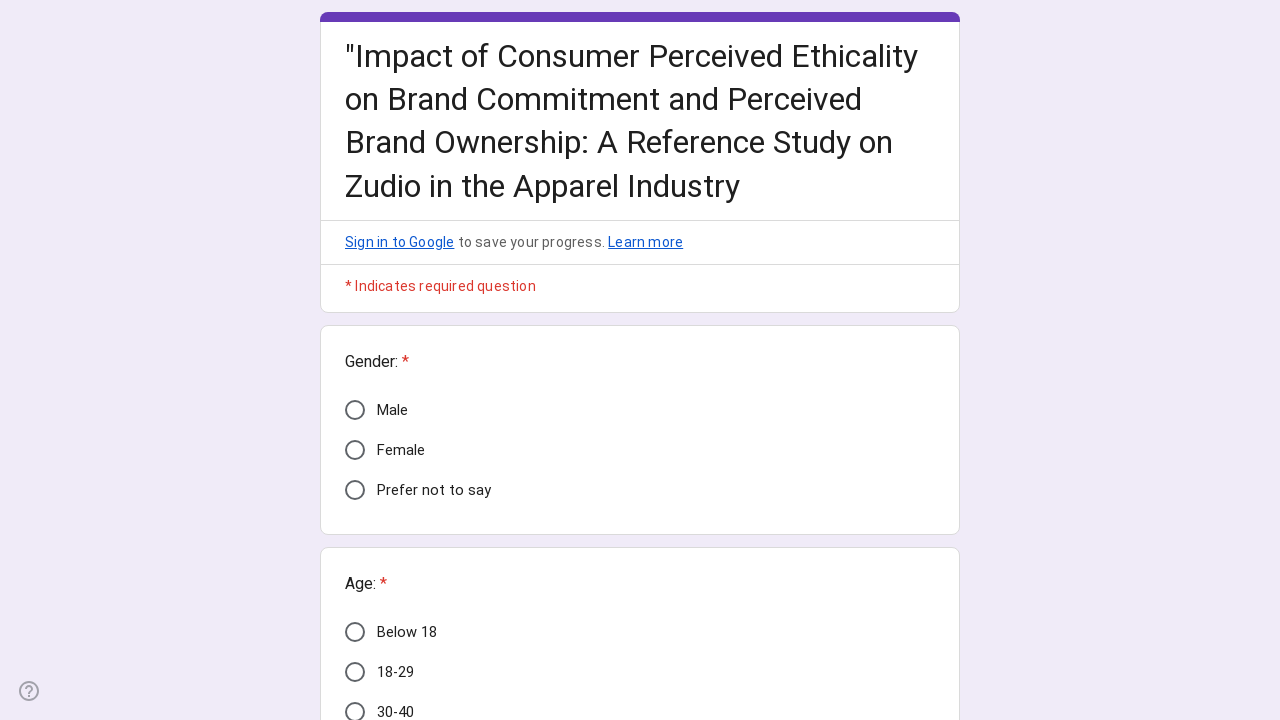

Selected option 2 for question 8 at (593, 361) on xpath=//*[@id="mG61Hd"]/div[2]/div/div[2]/div[8]/div/div/div[2]/div/span/div/lab
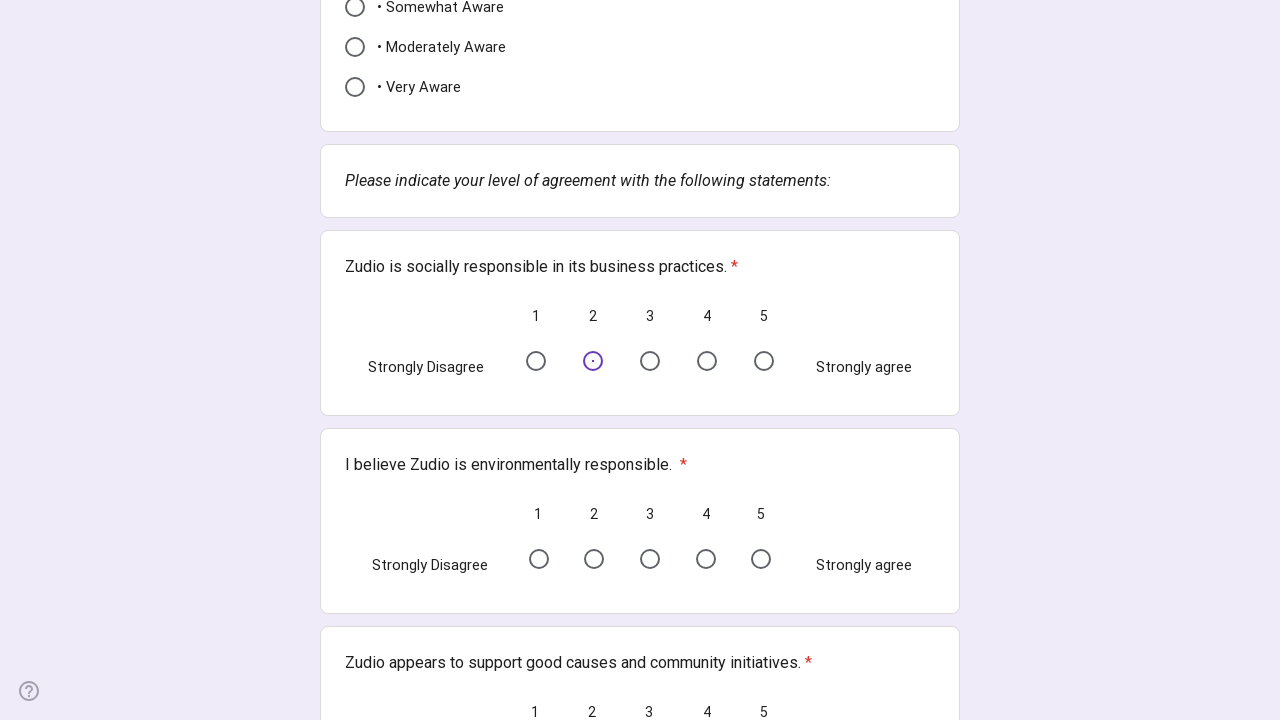

Waited for question 9 option 4 to be visible
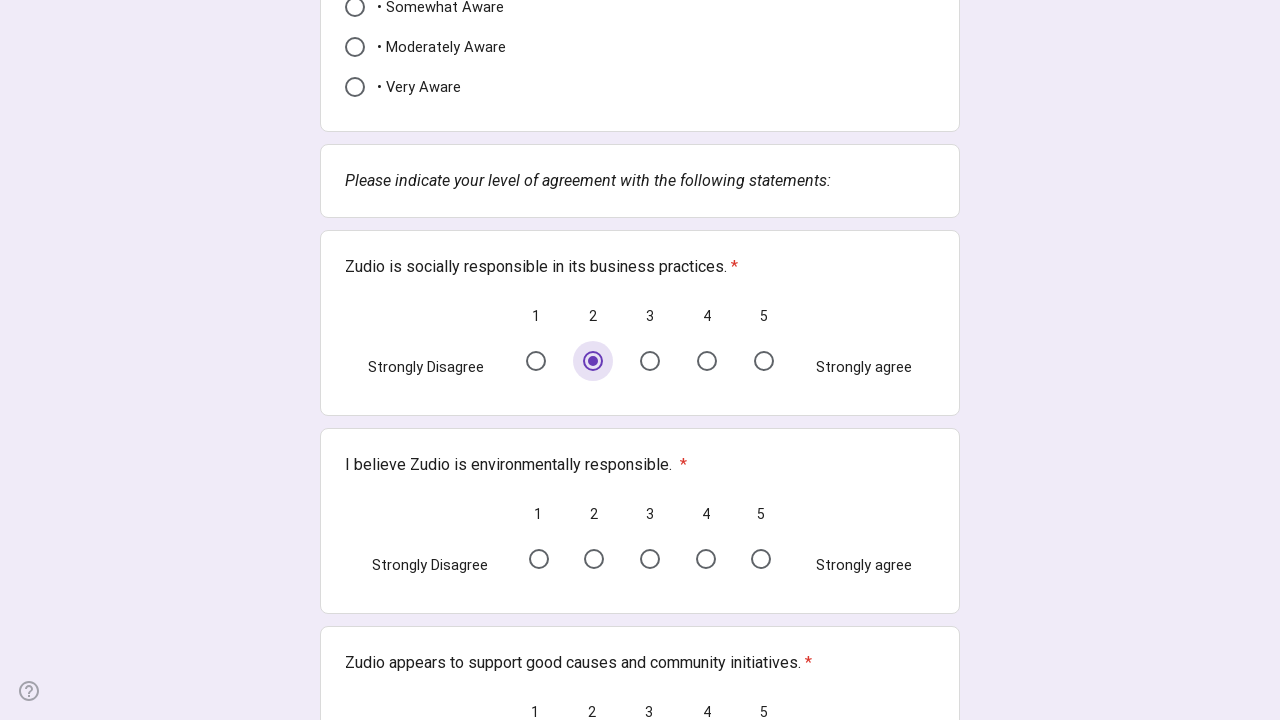

Selected option 4 for question 9 at (706, 559) on xpath=//*[@id="mG61Hd"]/div[2]/div/div[2]/div[9]/div/div/div[2]/div/span/div/lab
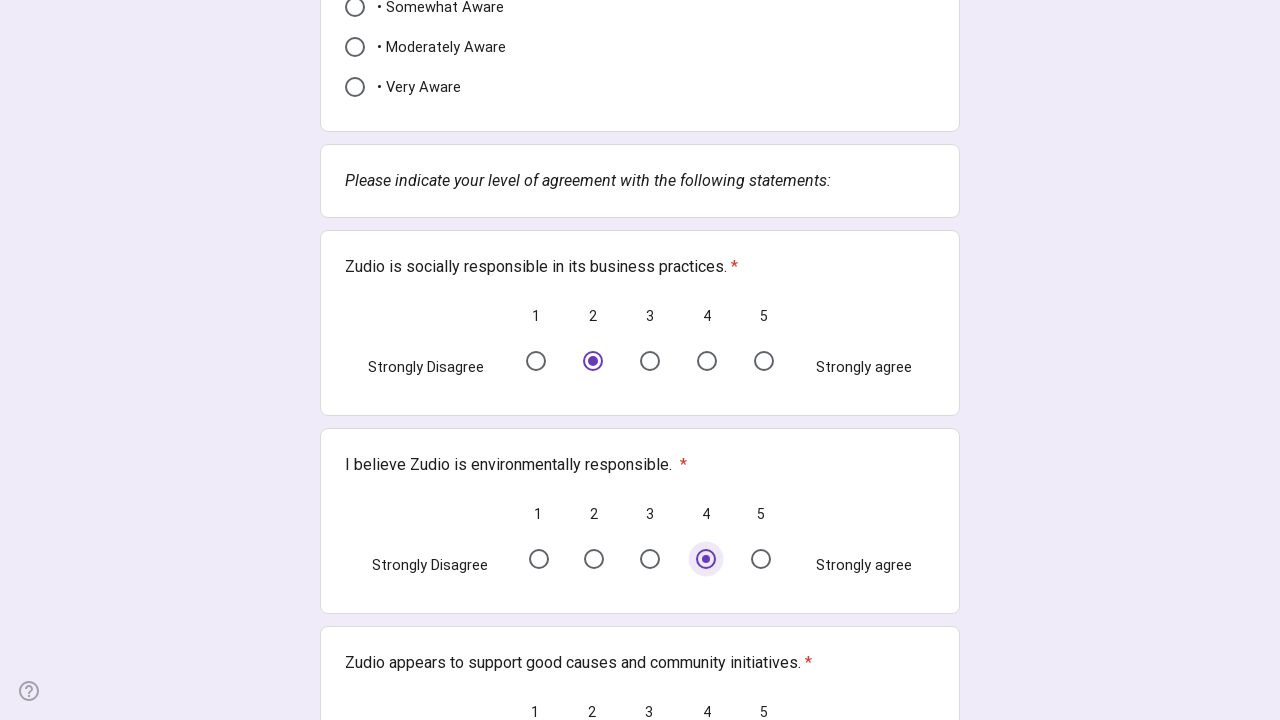

Waited for question 10 option 2 to be visible
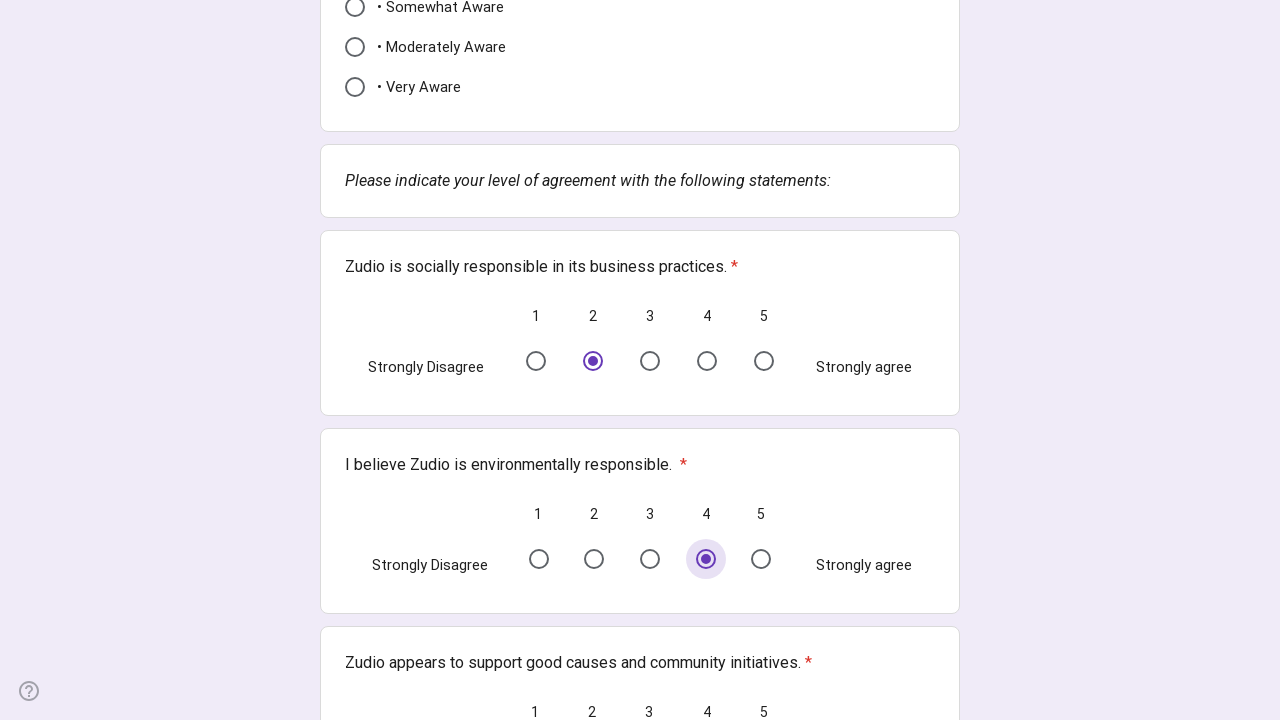

Selected option 2 for question 10 at (592, 361) on xpath=//*[@id="mG61Hd"]/div[2]/div/div[2]/div[10]/div/div/div[2]/div/span/div/la
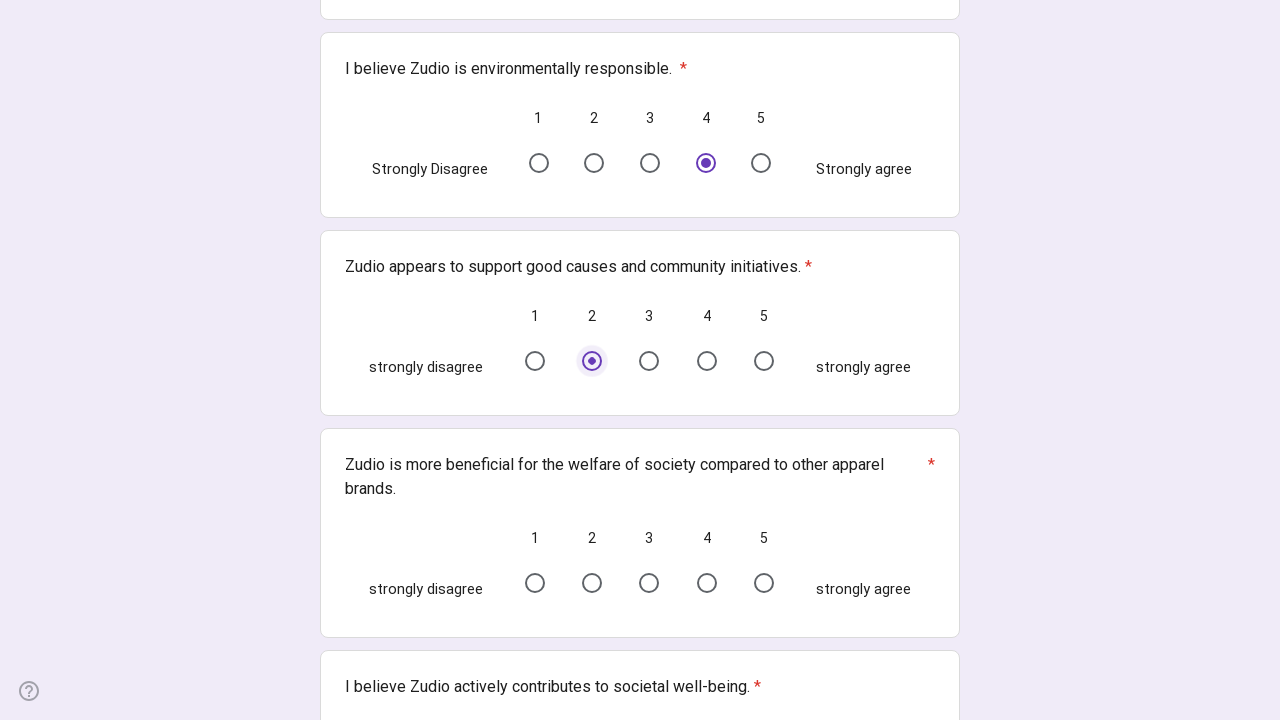

Waited for question 11 option 3 to be visible
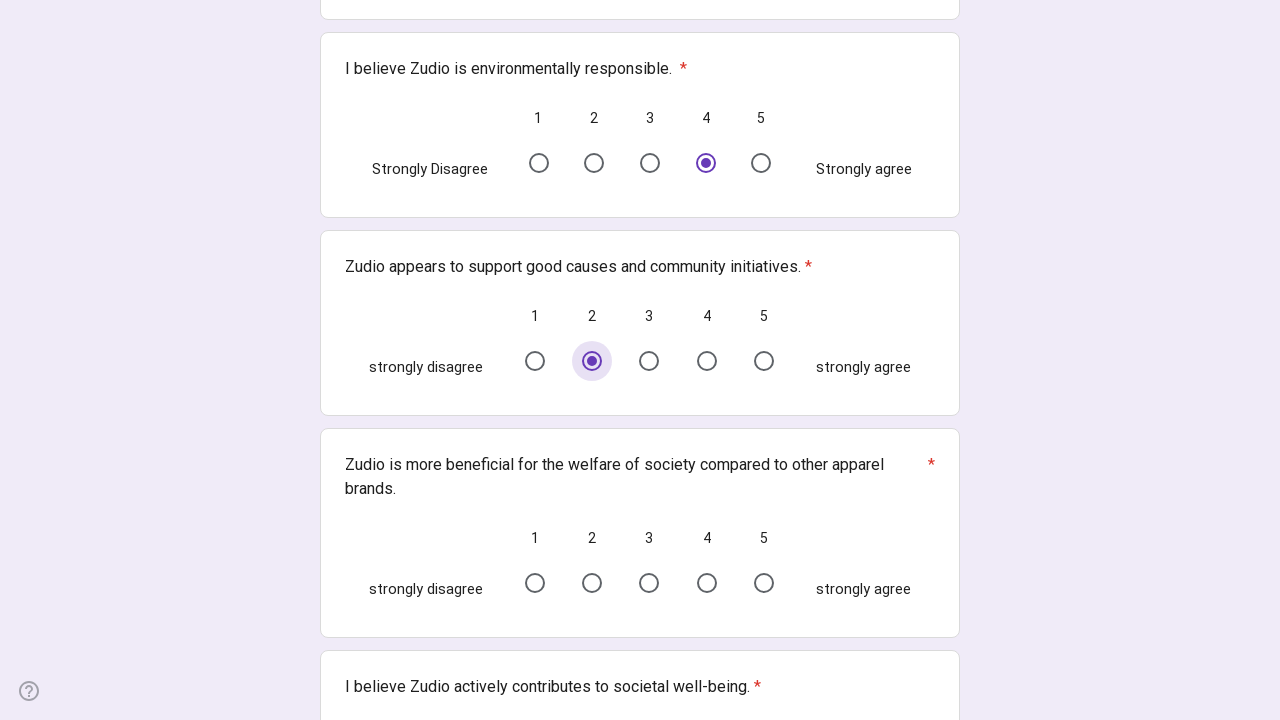

Selected option 3 for question 11 at (649, 583) on xpath=//*[@id="mG61Hd"]/div[2]/div/div[2]/div[11]/div/div/div[2]/div/span/div/la
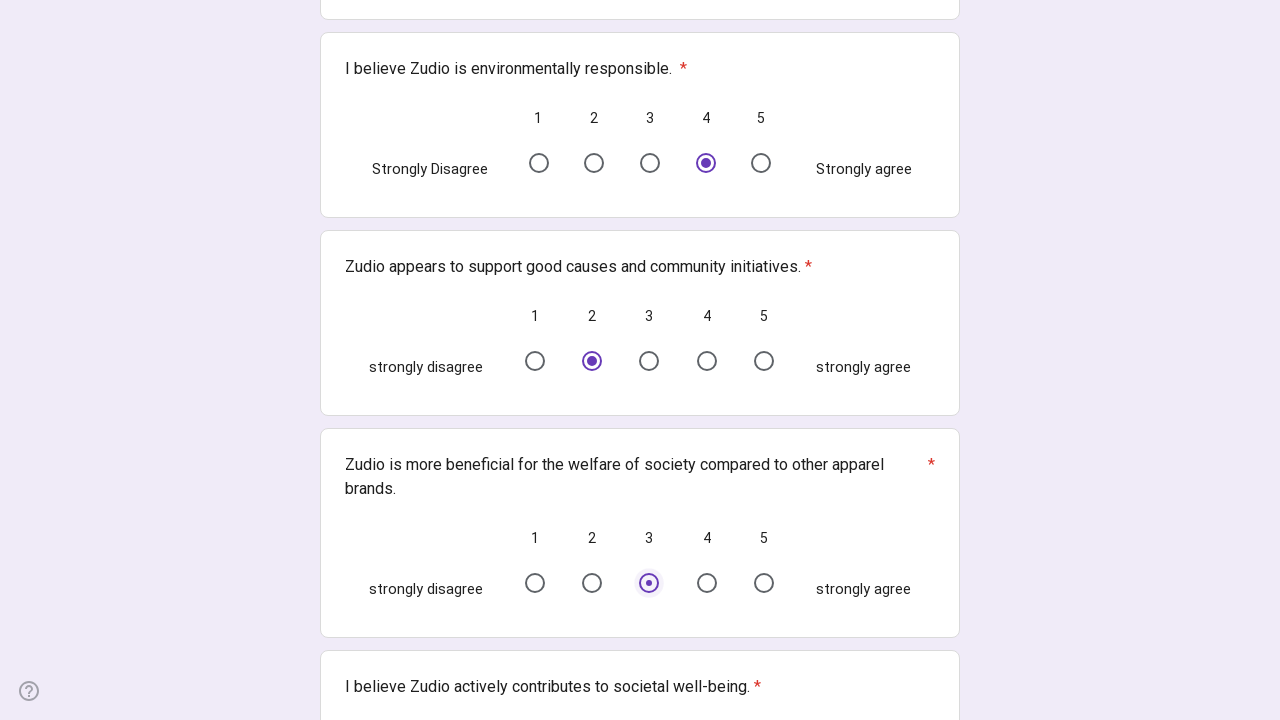

Waited for question 12 option 1 to be visible
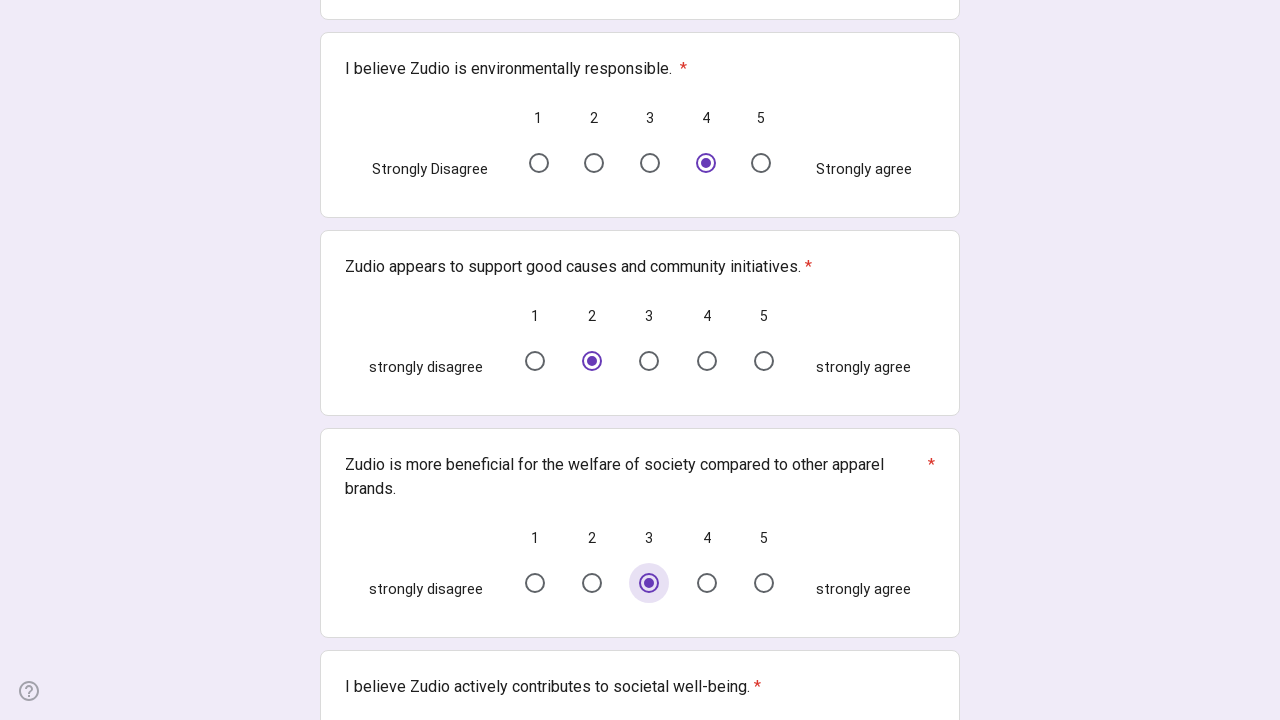

Selected option 1 for question 12 at (535, 361) on xpath=//*[@id="mG61Hd"]/div[2]/div/div[2]/div[12]/div/div/div[2]/div/span/div/la
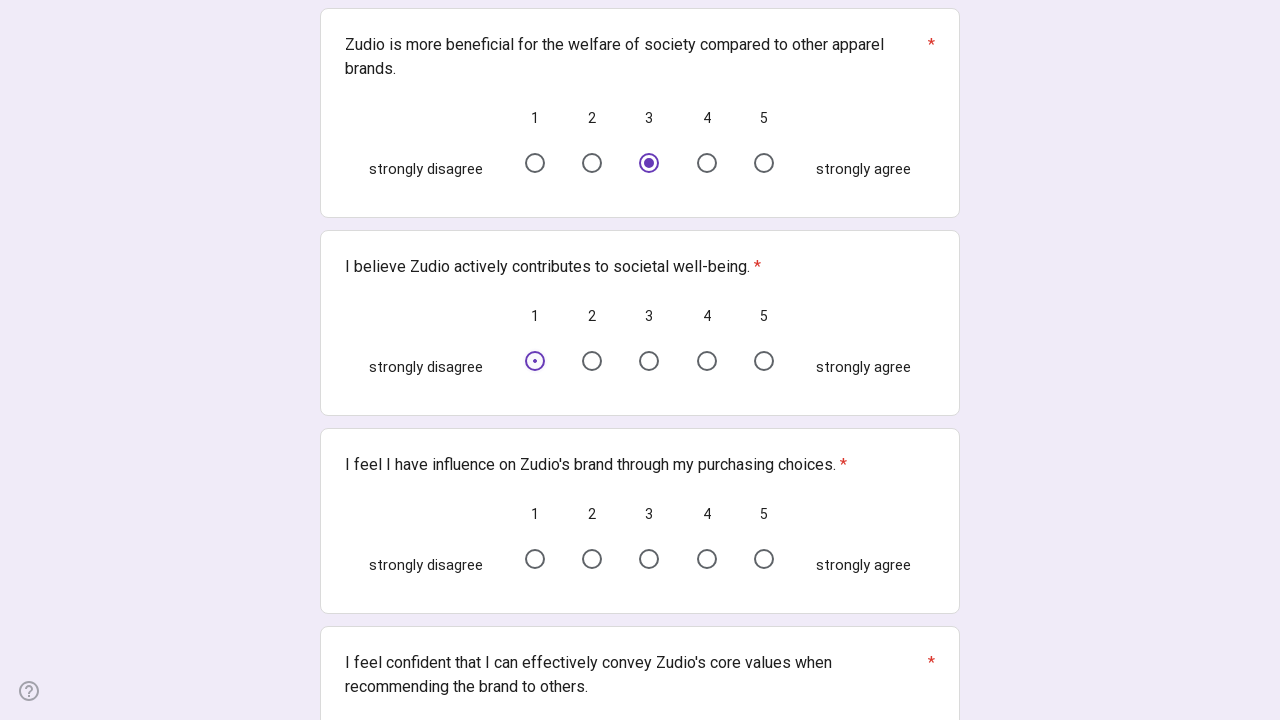

Waited for question 13 option 4 to be visible
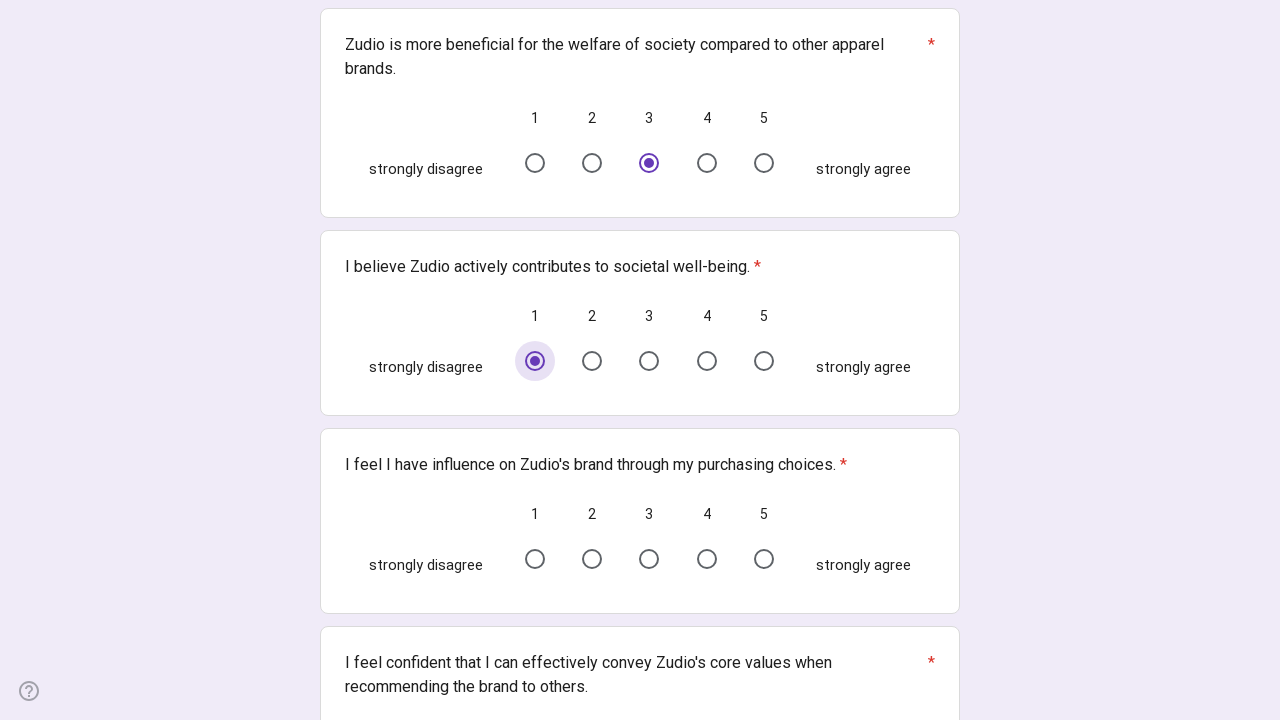

Selected option 4 for question 13 at (707, 559) on xpath=//*[@id="mG61Hd"]/div[2]/div/div[2]/div[13]/div/div/div[2]/div/span/div/la
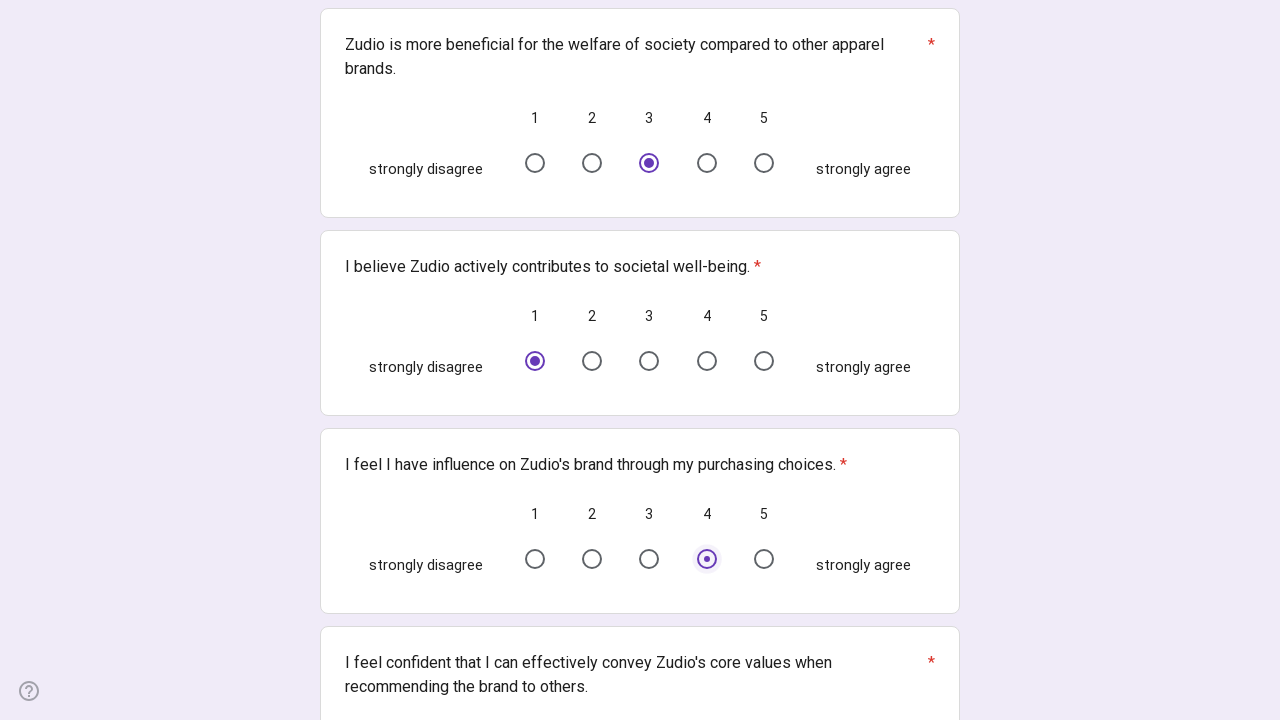

Waited for question 14 option 3 to be visible
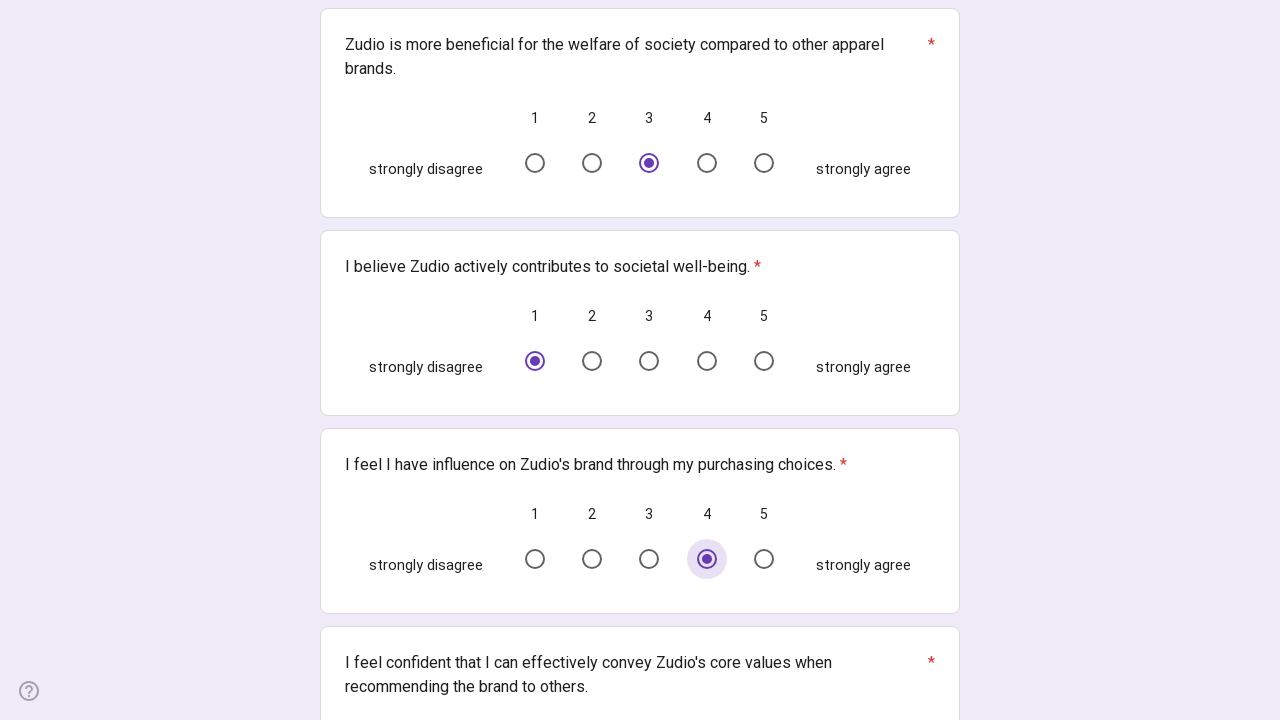

Selected option 3 for question 14 at (649, 361) on xpath=//*[@id="mG61Hd"]/div[2]/div/div[2]/div[14]/div/div/div[2]/div/span/div/la
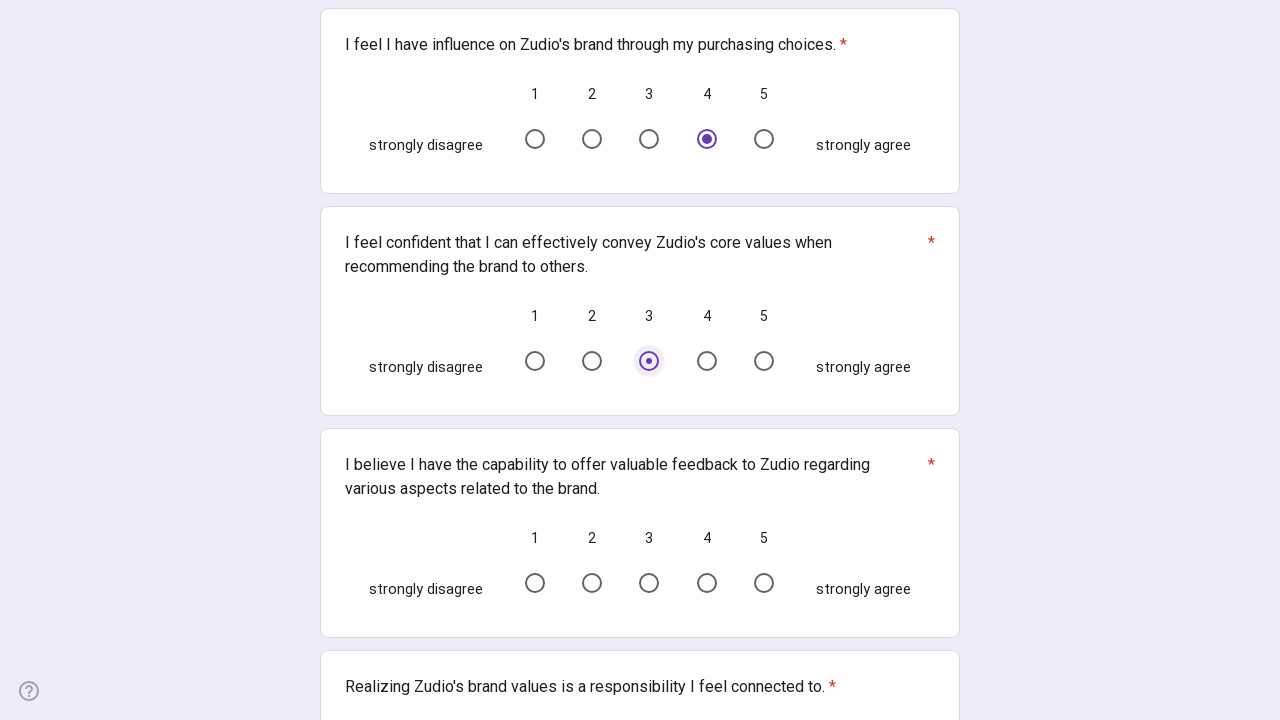

Waited for question 15 option 4 to be visible
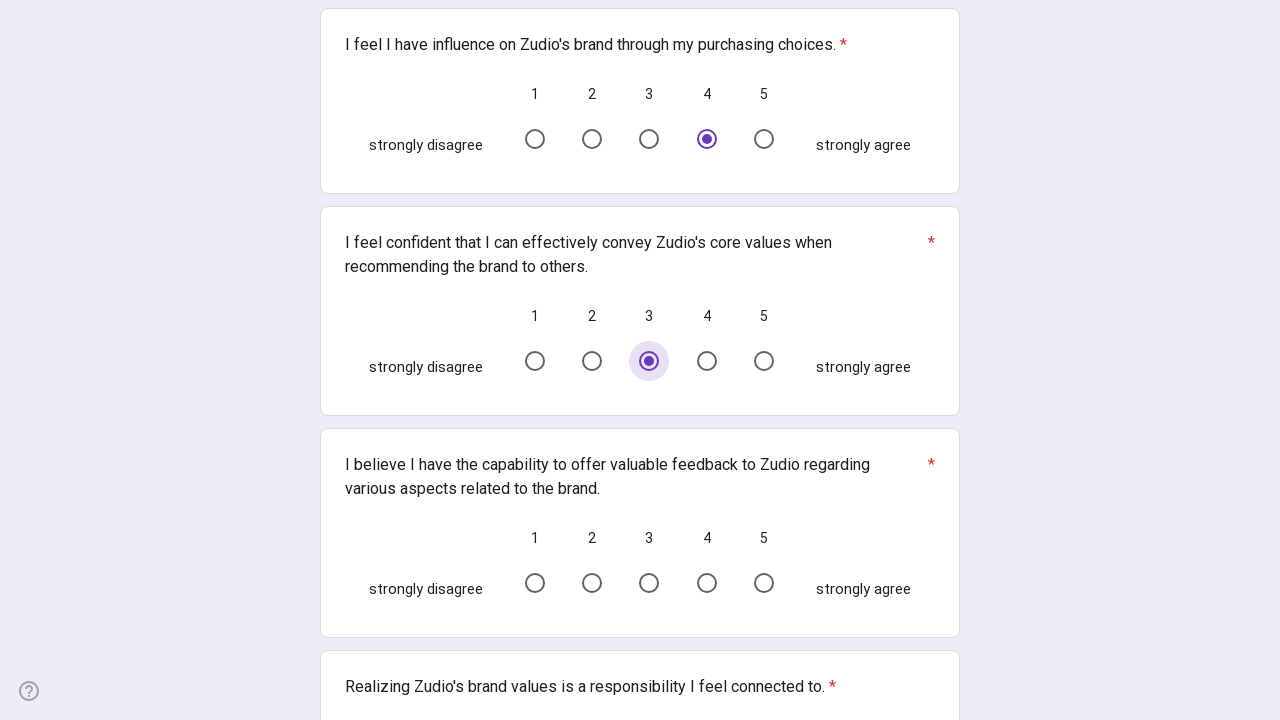

Selected option 4 for question 15 at (707, 583) on xpath=//*[@id="mG61Hd"]/div[2]/div/div[2]/div[15]/div/div/div[2]/div/span/div/la
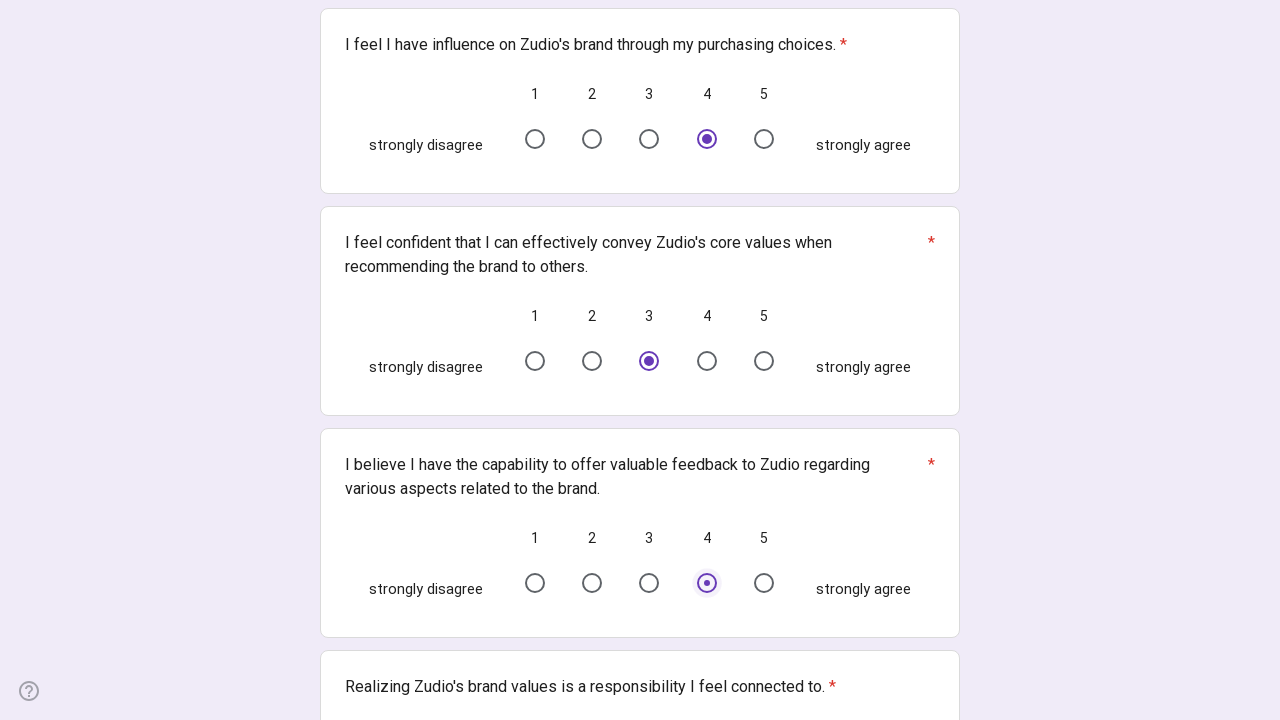

Waited for question 16 option 2 to be visible
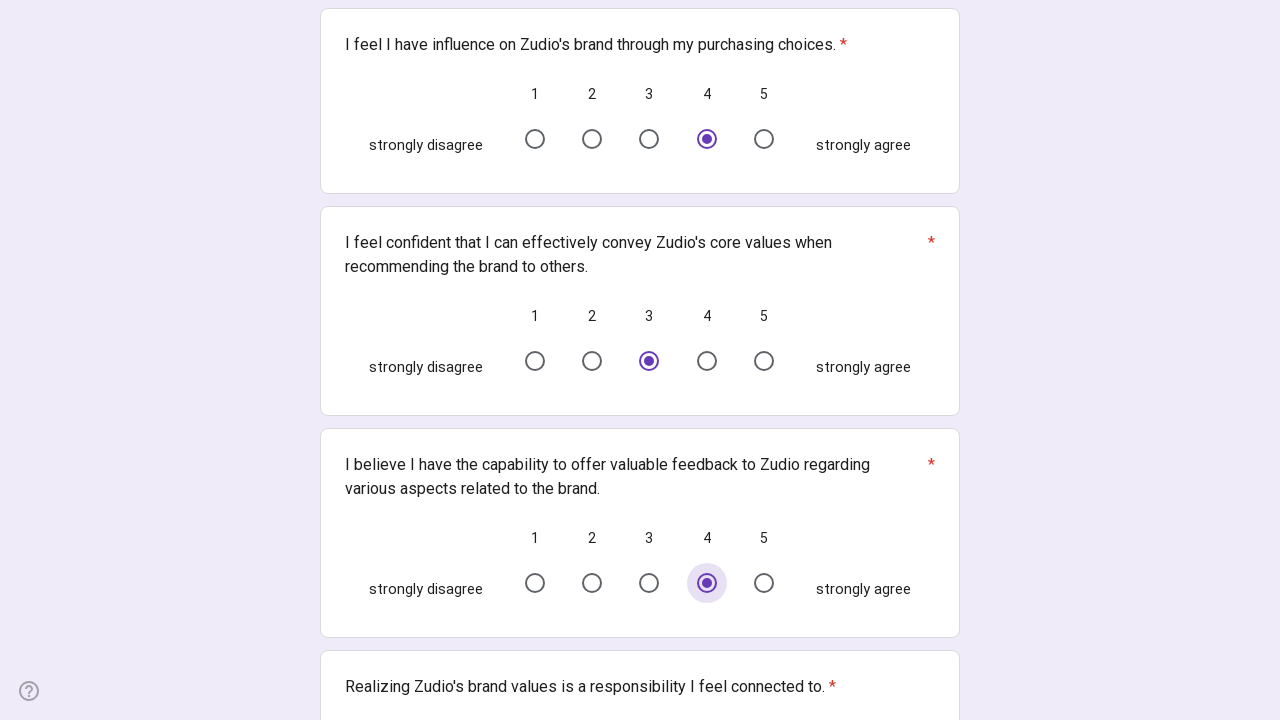

Selected option 2 for question 16 at (592, 361) on xpath=//*[@id="mG61Hd"]/div[2]/div/div[2]/div[16]/div/div/div[2]/div/span/div/la
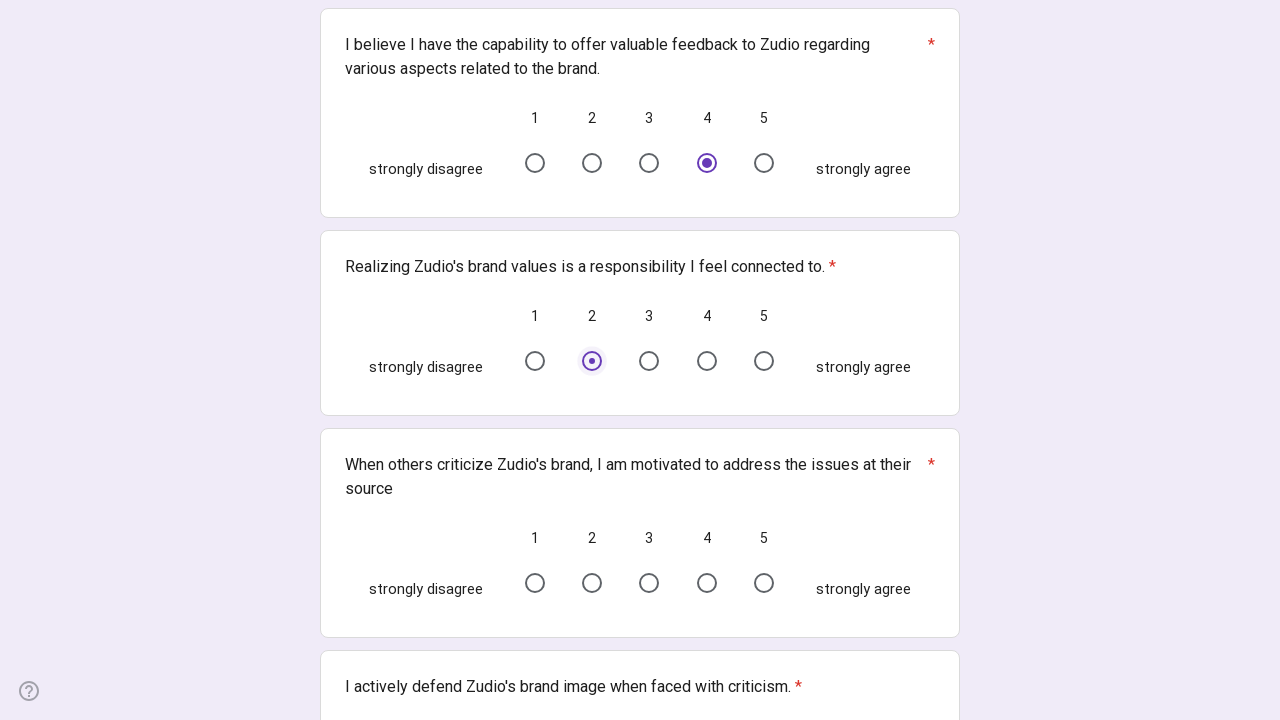

Waited for question 17 option 2 to be visible
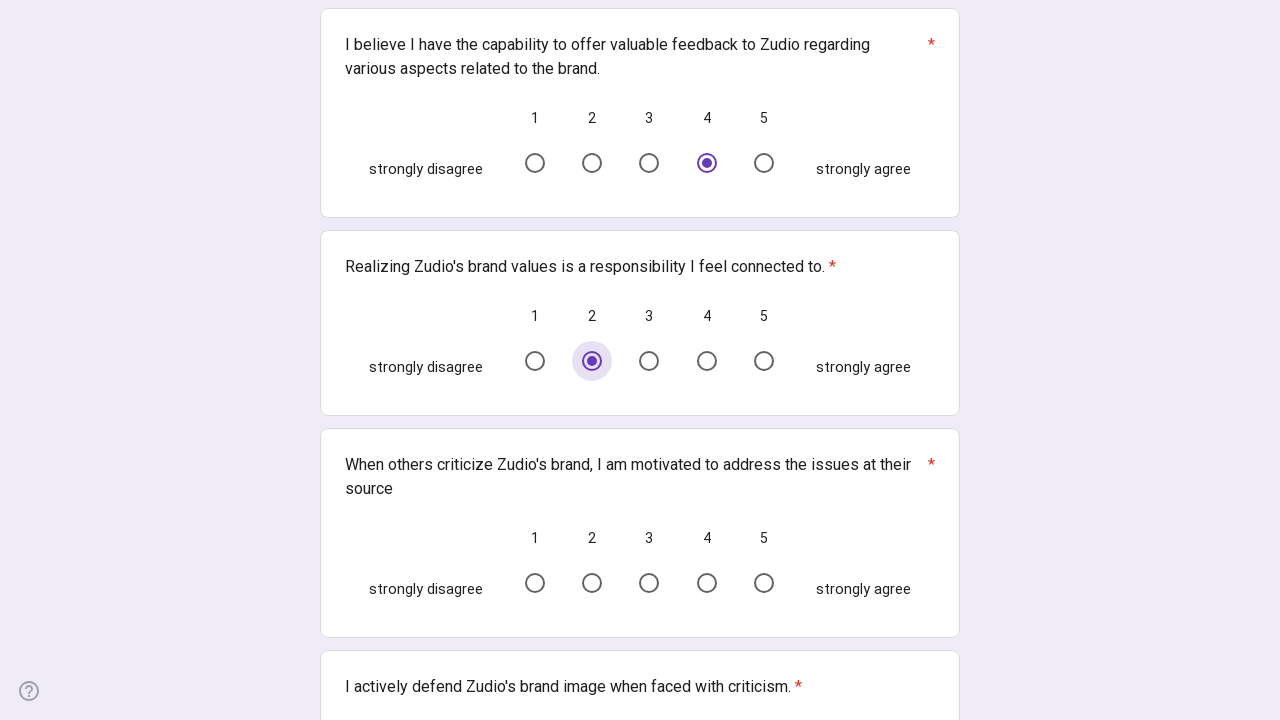

Selected option 2 for question 17 at (592, 583) on xpath=//*[@id="mG61Hd"]/div[2]/div/div[2]/div[17]/div/div/div[2]/div/span/div/la
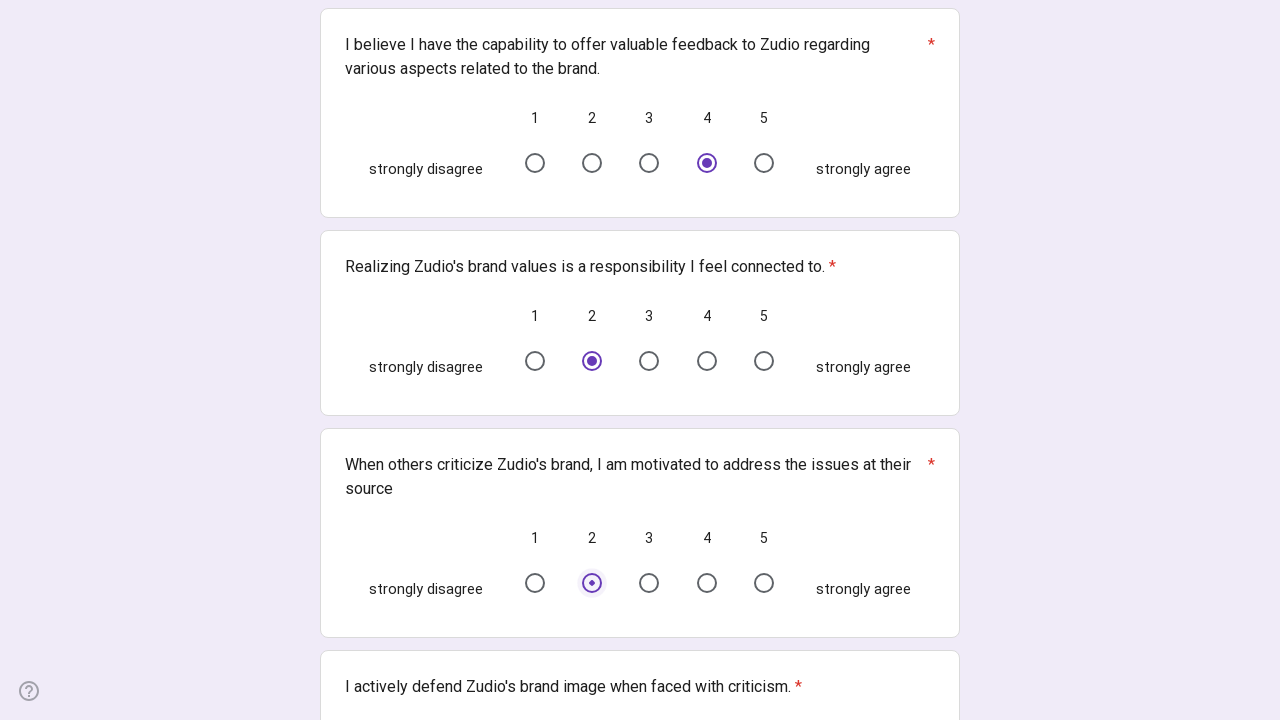

Waited for question 18 option 4 to be visible
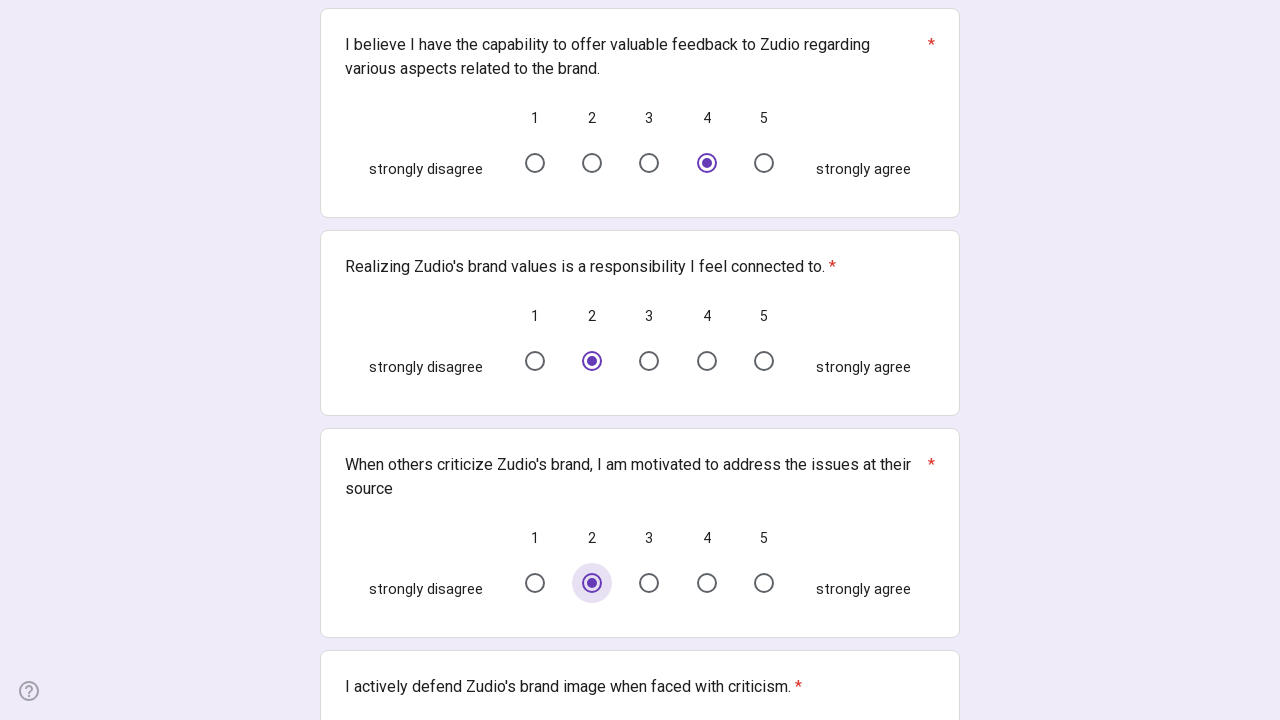

Selected option 4 for question 18 at (707, 361) on xpath=//*[@id="mG61Hd"]/div[2]/div/div[2]/div[18]/div/div/div[2]/div/span/div/la
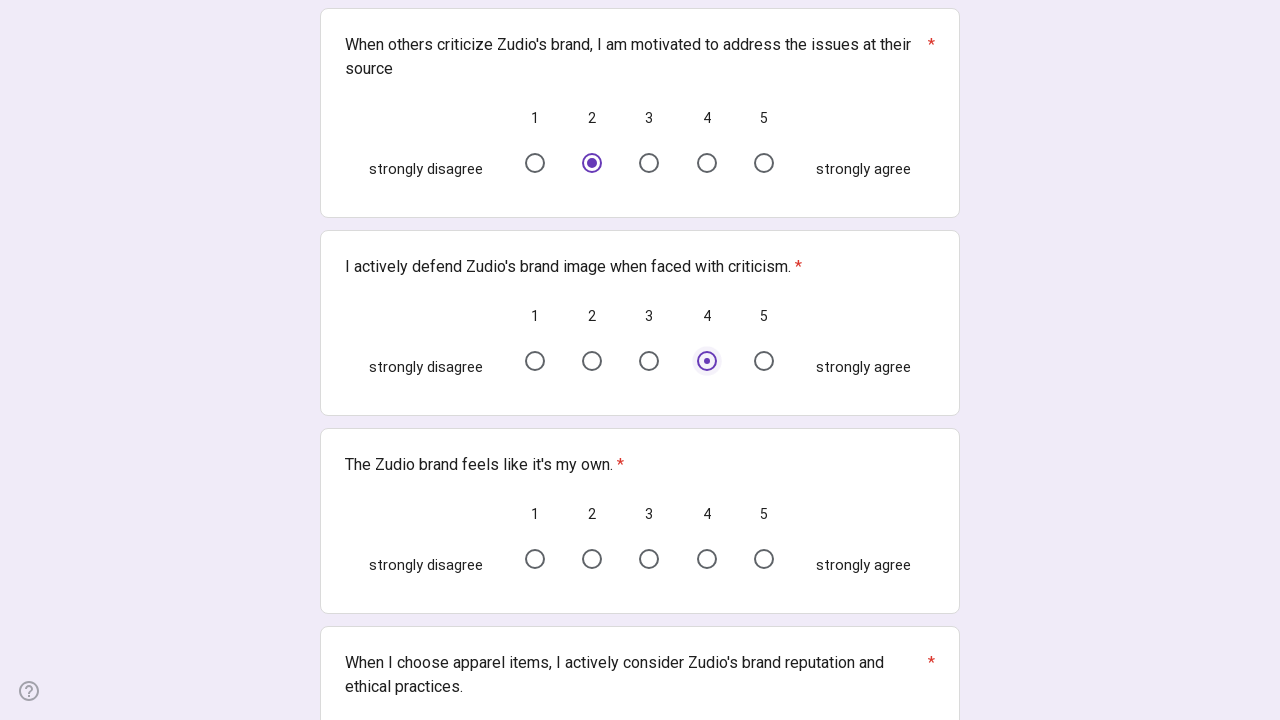

Waited for question 19 option 2 to be visible
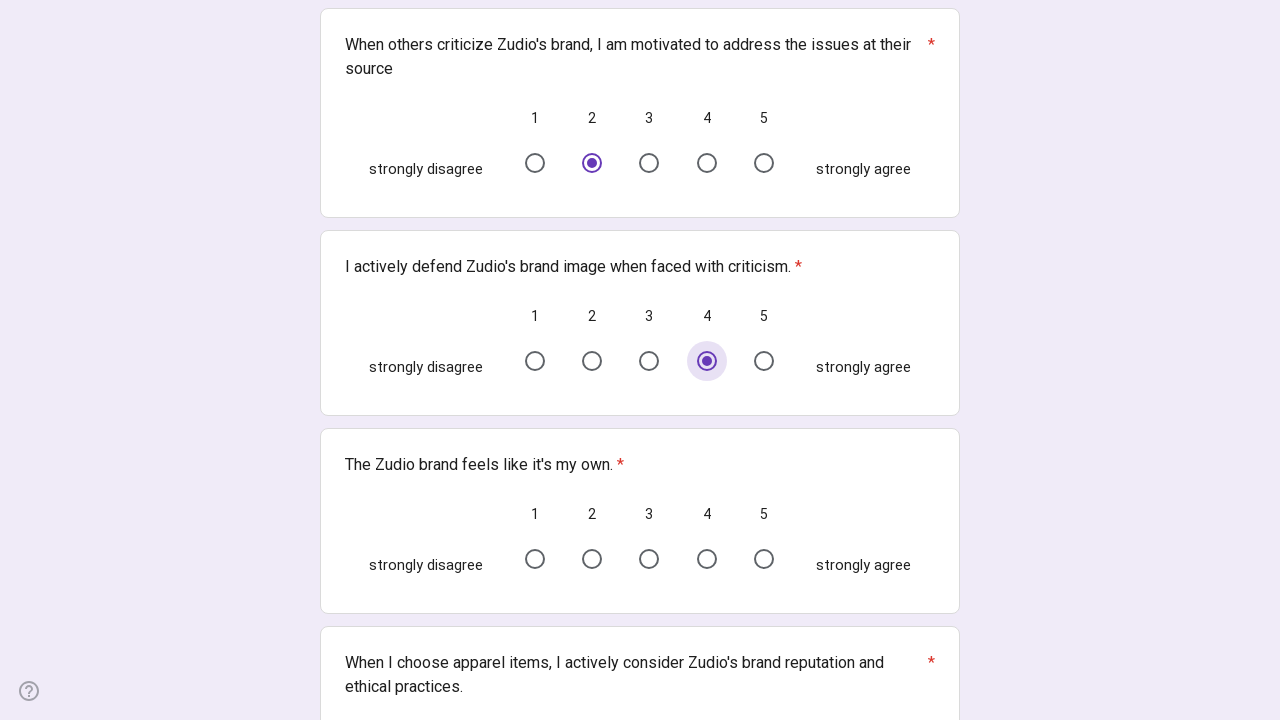

Selected option 2 for question 19 at (592, 559) on xpath=//*[@id="mG61Hd"]/div[2]/div/div[2]/div[19]/div/div/div[2]/div/span/div/la
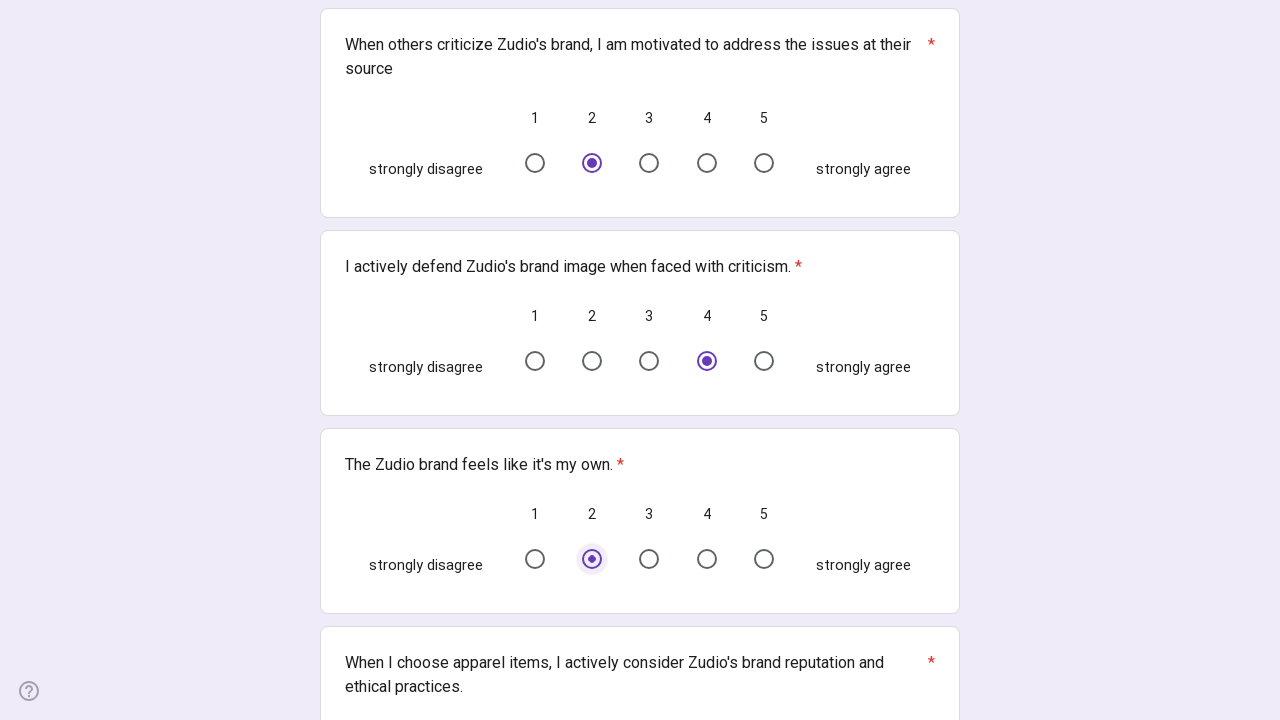

Waited for question 20 option 1 to be visible
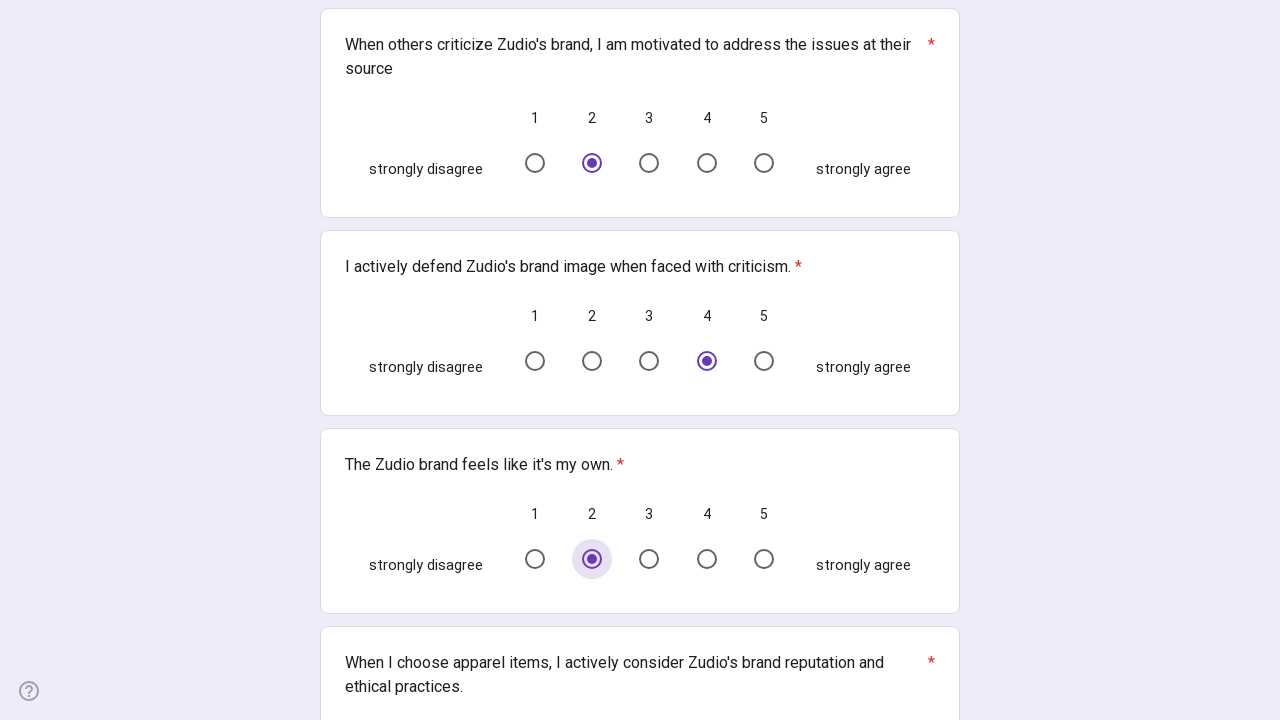

Selected option 1 for question 20 at (535, 361) on xpath=//*[@id="mG61Hd"]/div[2]/div/div[2]/div[20]/div/div/div[2]/div/span/div/la
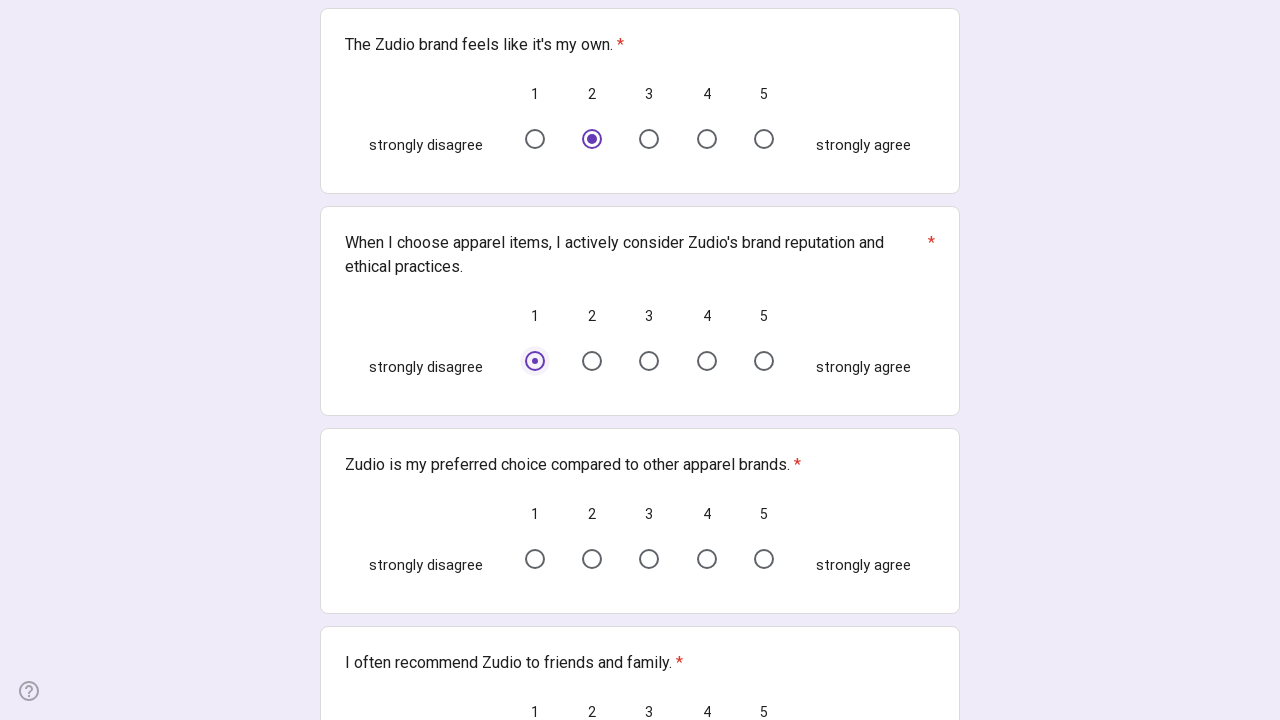

Waited for question 21 option 1 to be visible
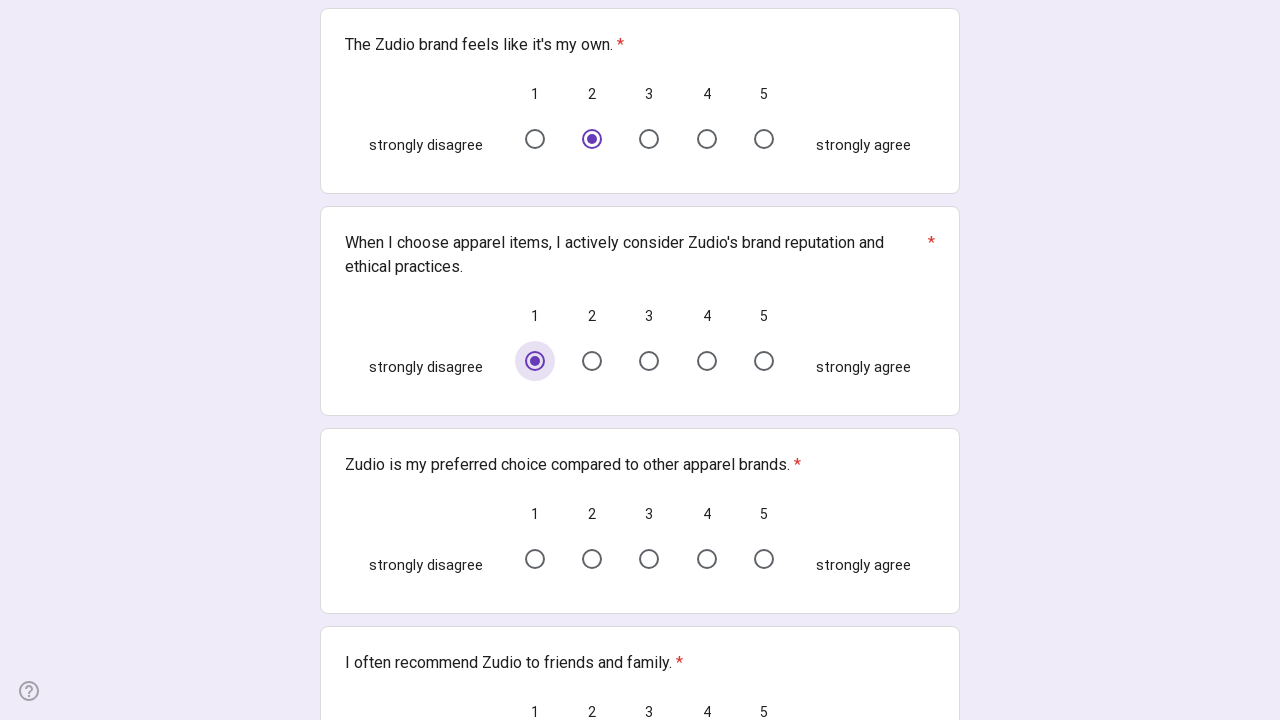

Selected option 1 for question 21 at (535, 559) on xpath=//*[@id="mG61Hd"]/div[2]/div/div[2]/div[21]/div/div/div[2]/div/span/div/la
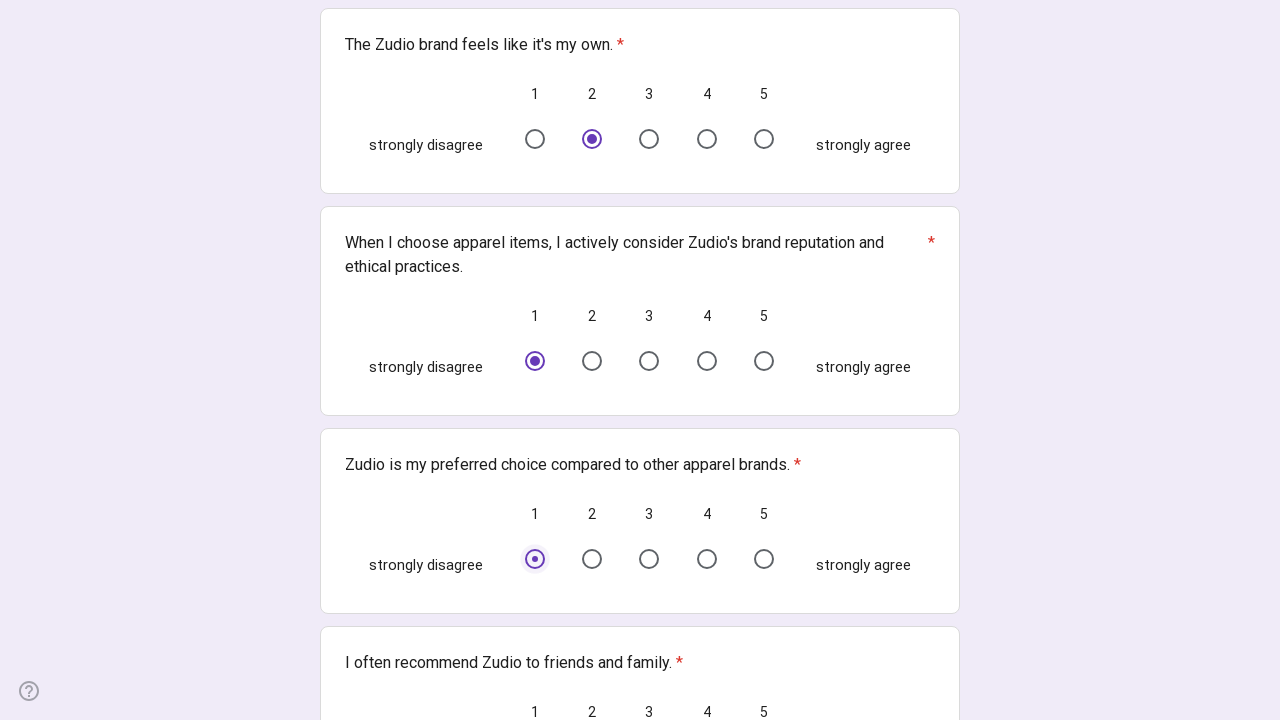

Waited for question 22 option 2 to be visible
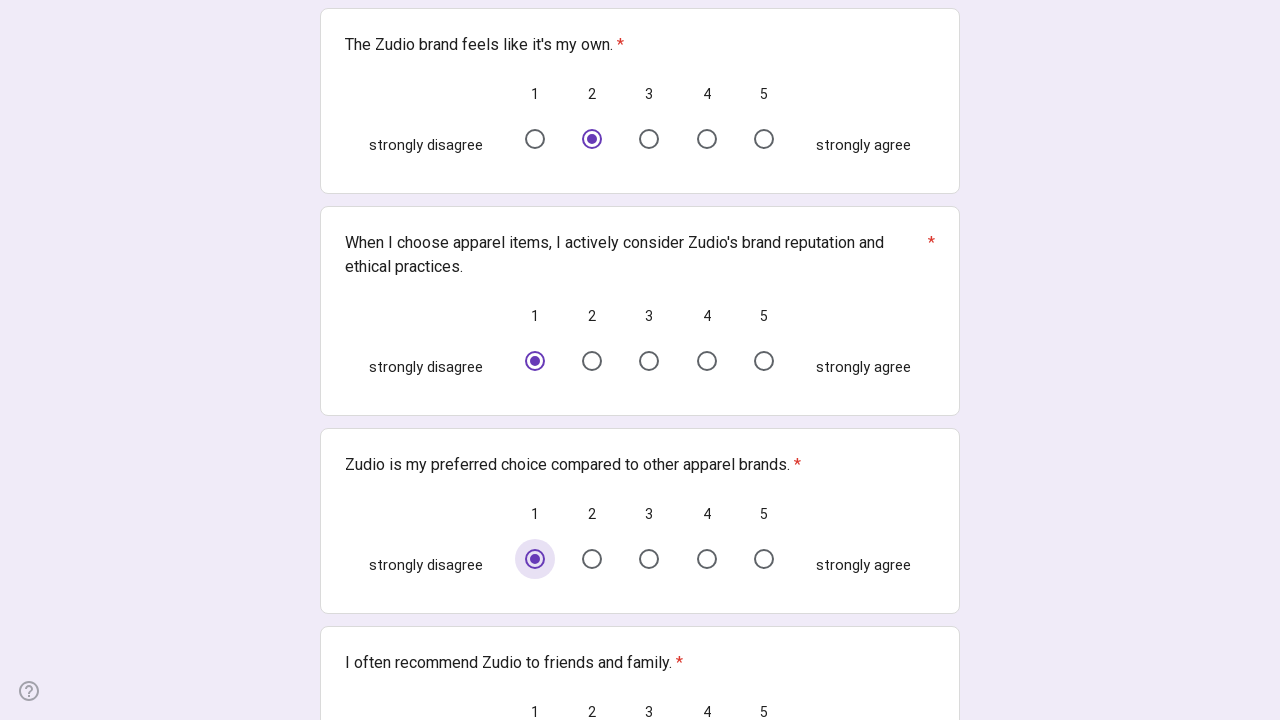

Selected option 2 for question 22 at (592, 361) on xpath=//*[@id="mG61Hd"]/div[2]/div/div[2]/div[22]/div/div/div[2]/div/span/div/la
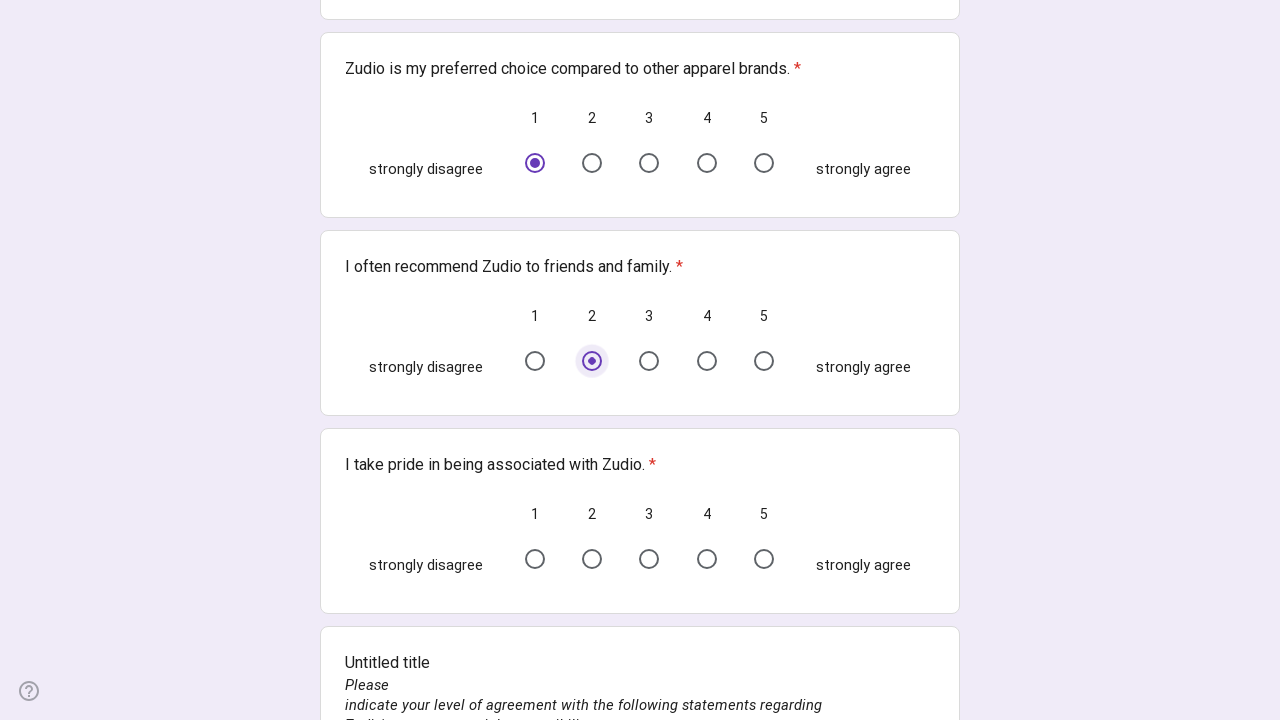

Waited for question 23 option 3 to be visible
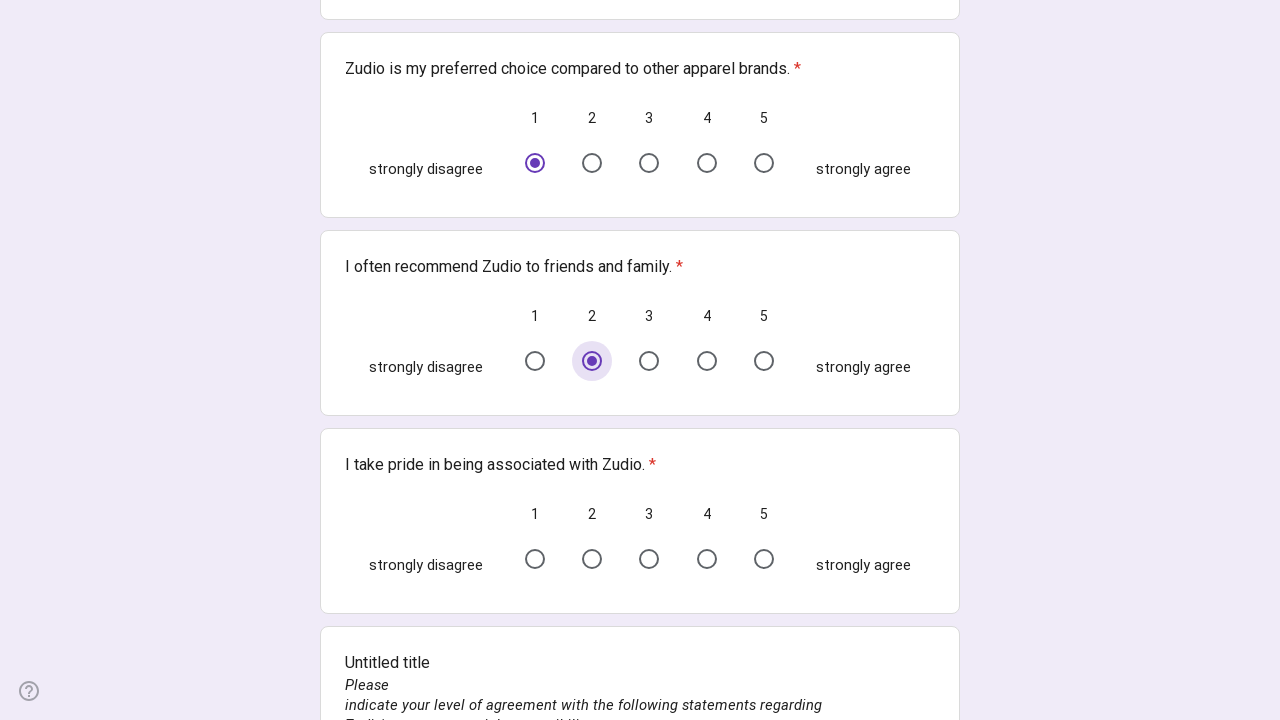

Selected option 3 for question 23 at (649, 559) on xpath=//*[@id="mG61Hd"]/div[2]/div/div[2]/div[23]/div/div/div[2]/div/span/div/la
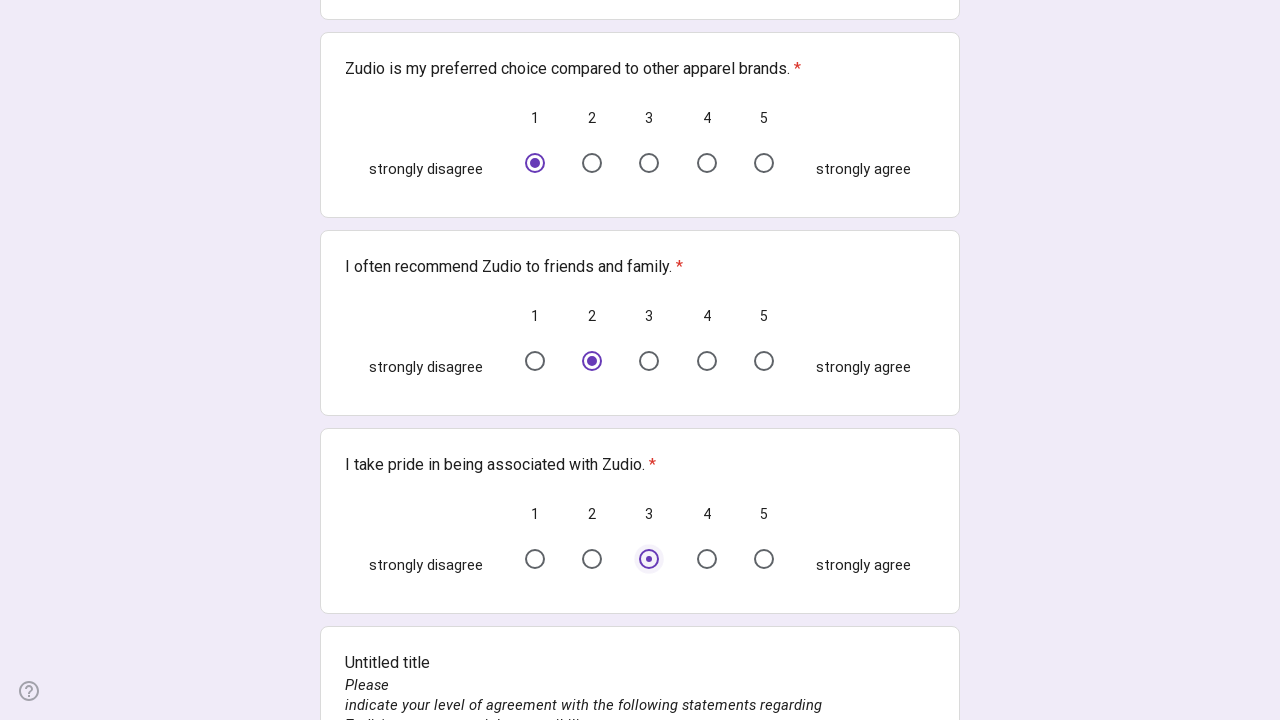

Waited for question 25 option 4 to be visible
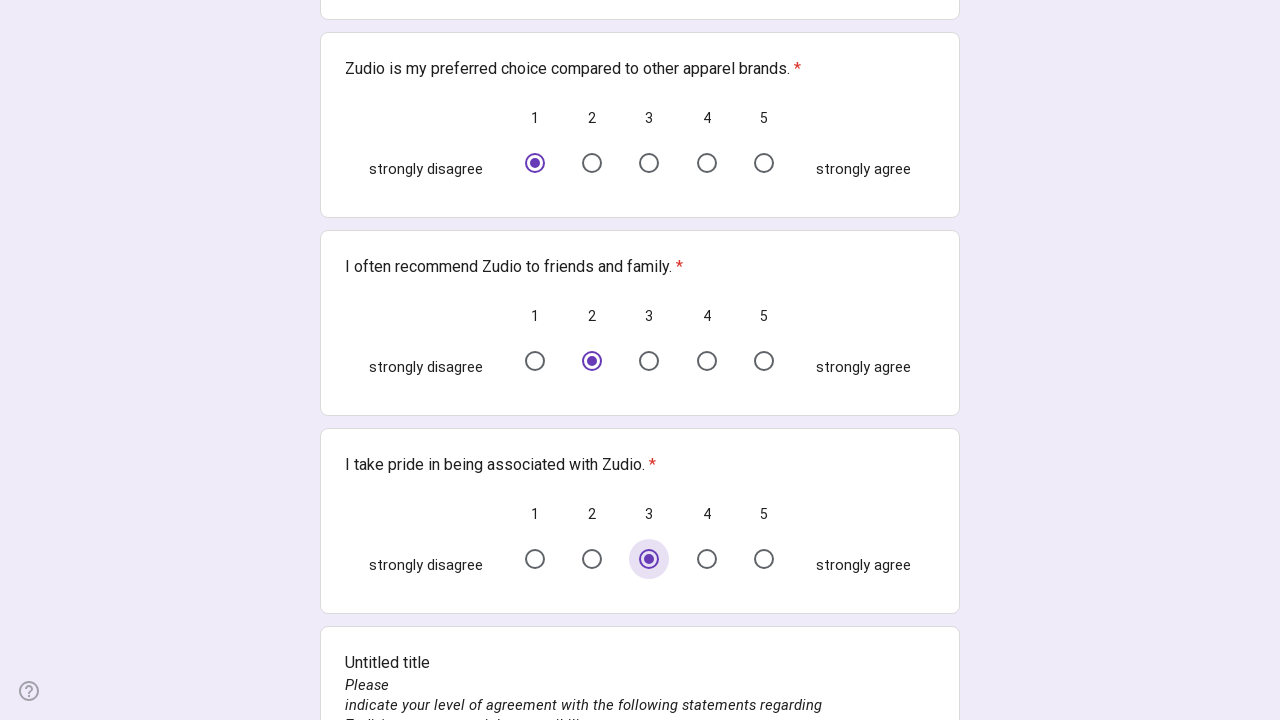

Selected option 4 for question 25 at (707, 361) on xpath=//*[@id="mG61Hd"]/div[2]/div/div[2]/div[25]/div/div/div[2]/div/span/div/la
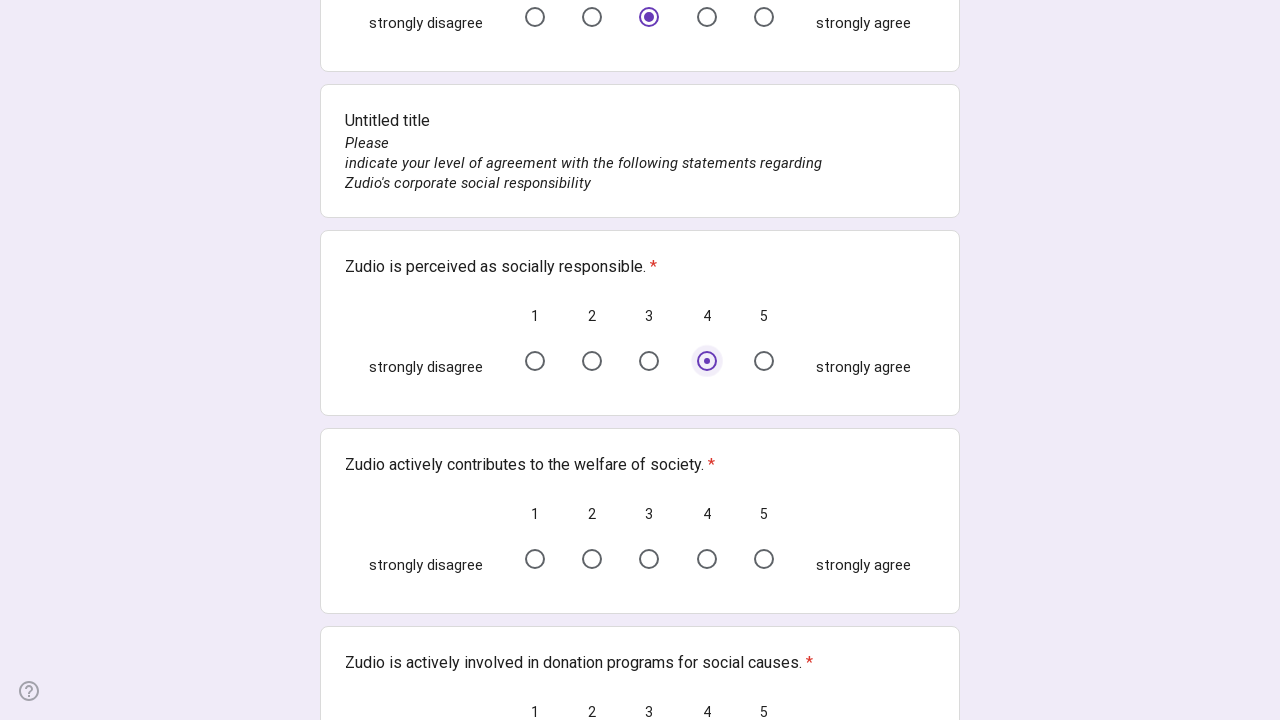

Waited for question 26 option 4 to be visible
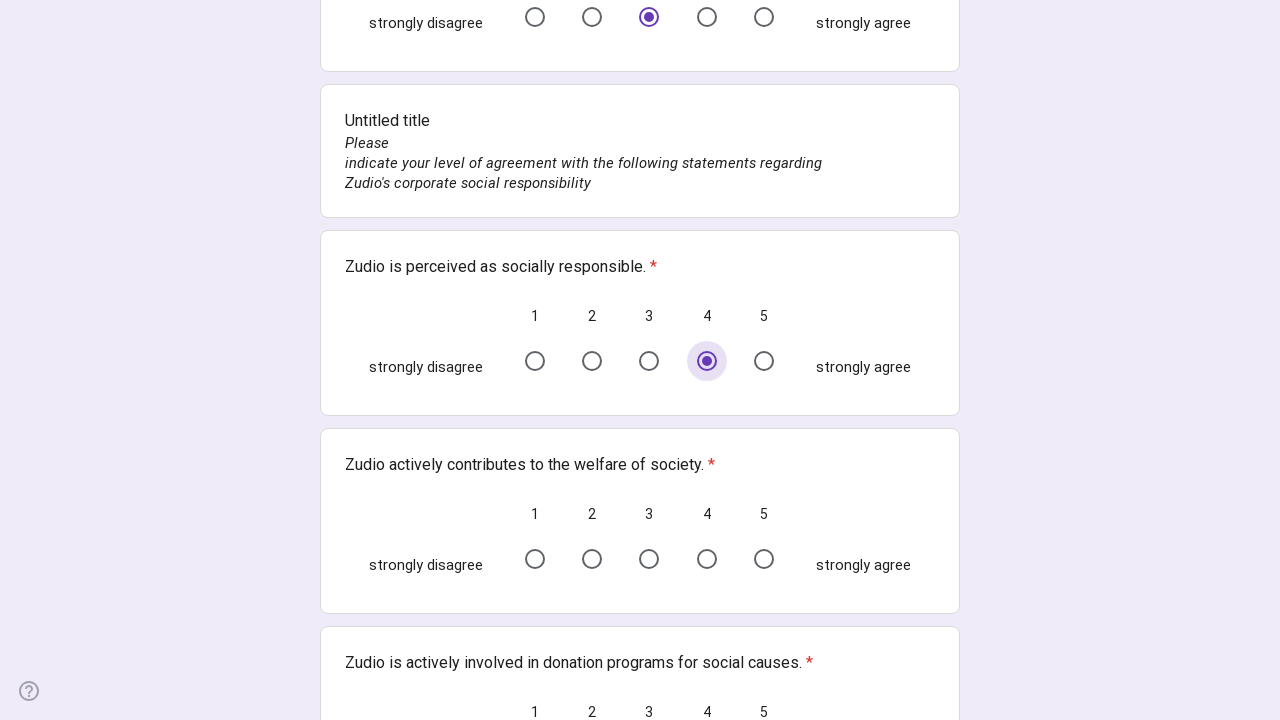

Selected option 4 for question 26 at (707, 559) on xpath=//*[@id="mG61Hd"]/div[2]/div/div[2]/div[26]/div/div/div[2]/div/span/div/la
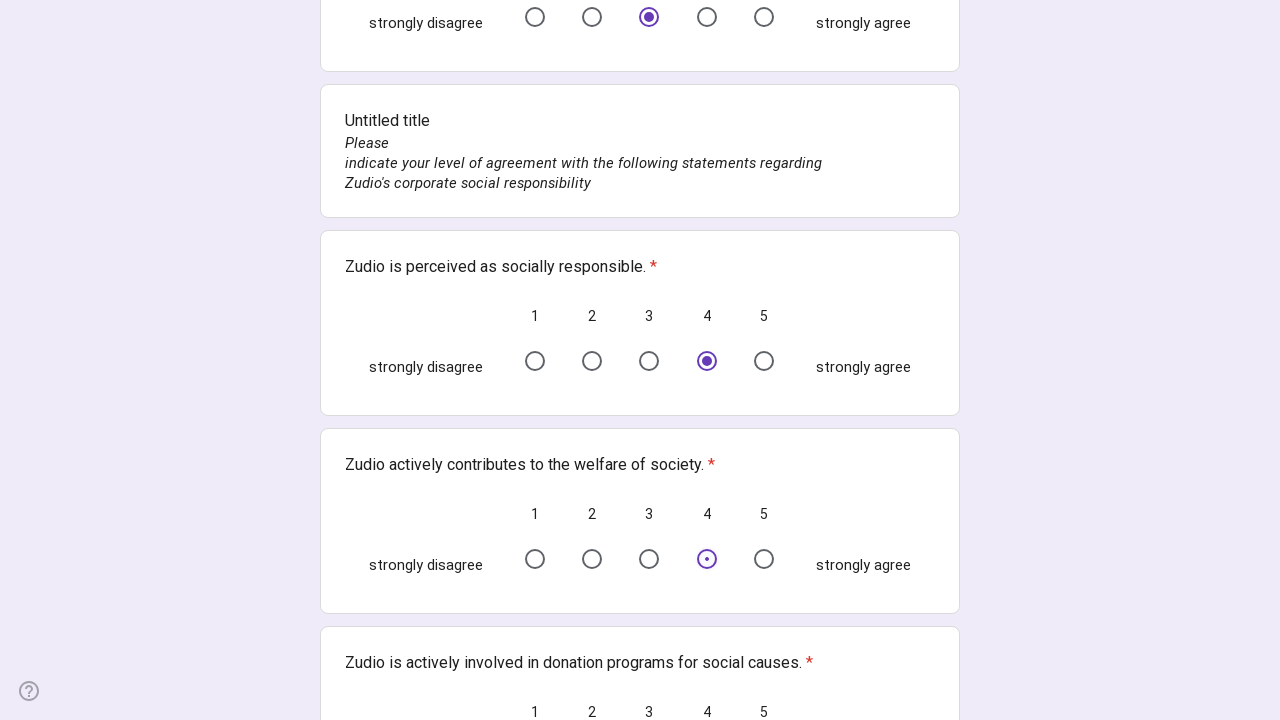

Waited for question 27 option 2 to be visible
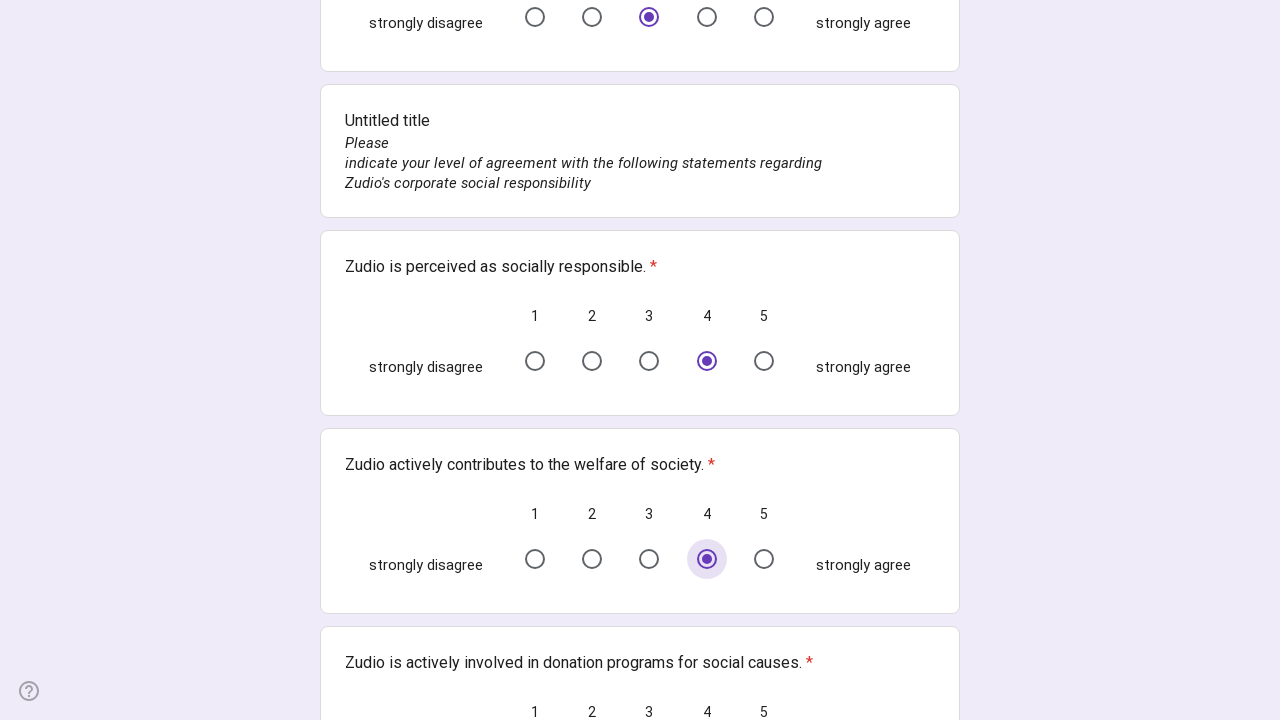

Selected option 2 for question 27 at (592, 361) on xpath=//*[@id="mG61Hd"]/div[2]/div/div[2]/div[27]/div/div/div[2]/div/span/div/la
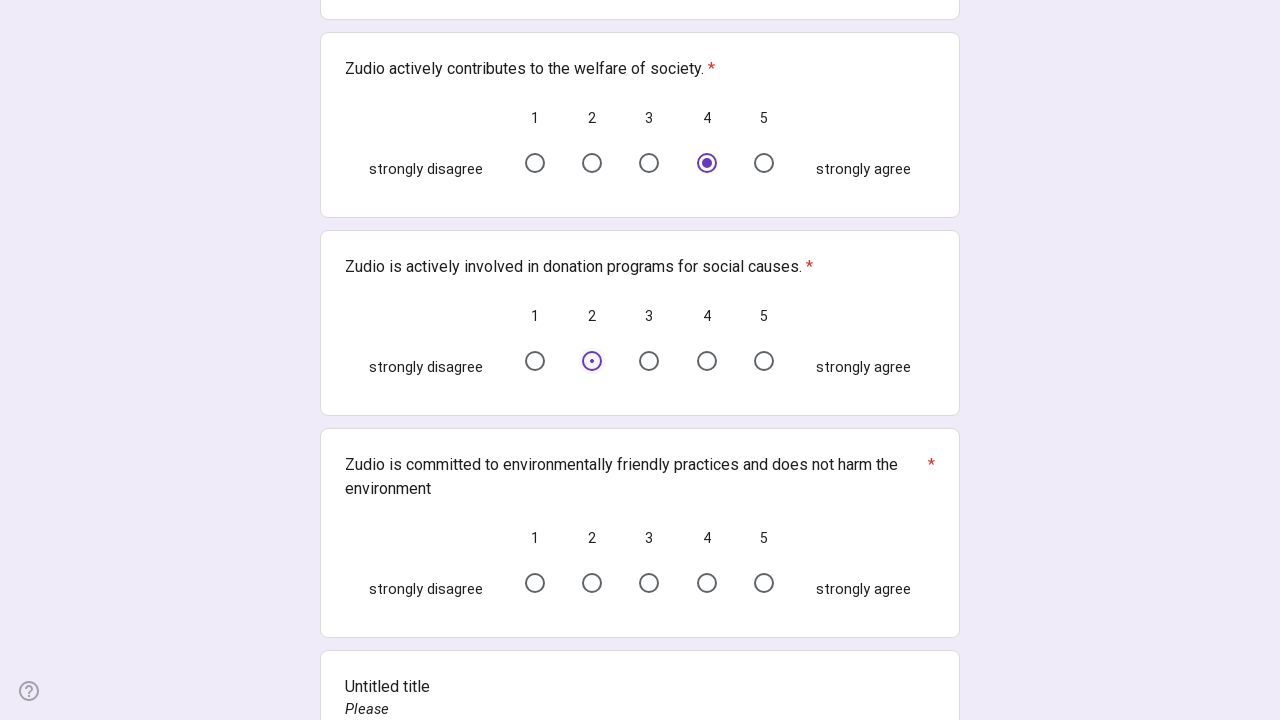

Waited for question 28 option 2 to be visible
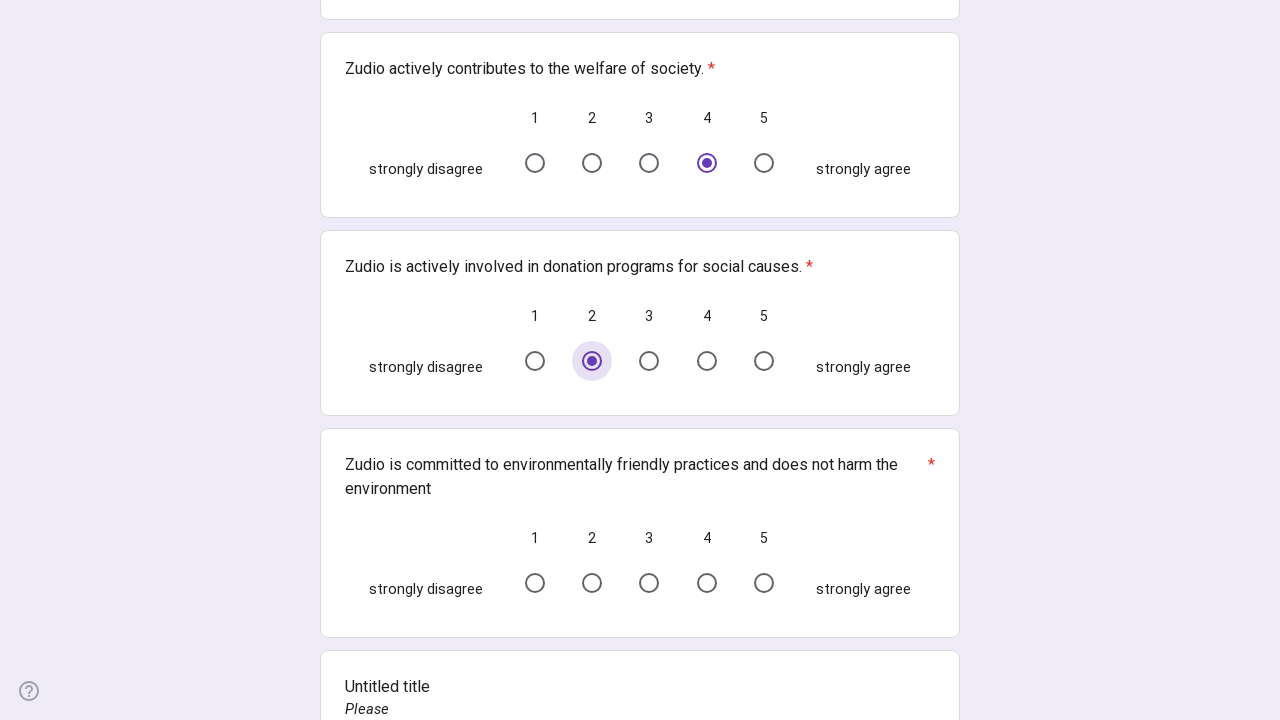

Selected option 2 for question 28 at (592, 583) on xpath=//*[@id="mG61Hd"]/div[2]/div/div[2]/div[28]/div/div/div[2]/div/span/div/la
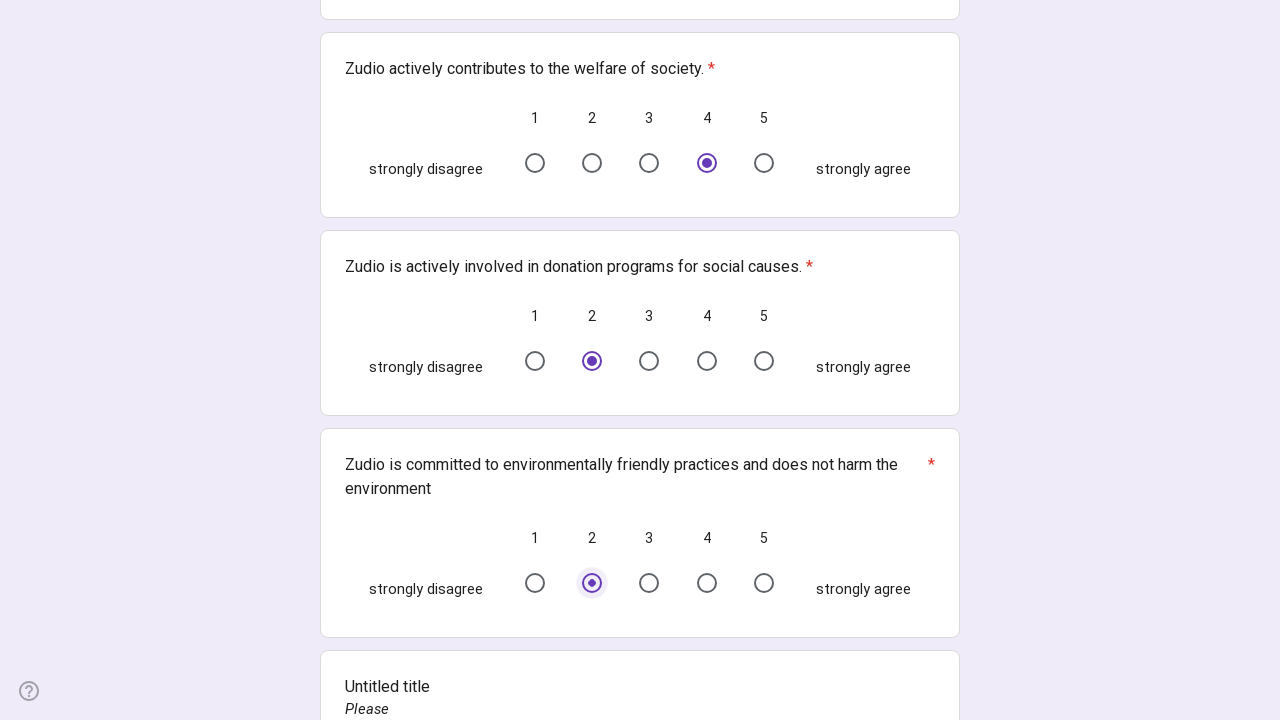

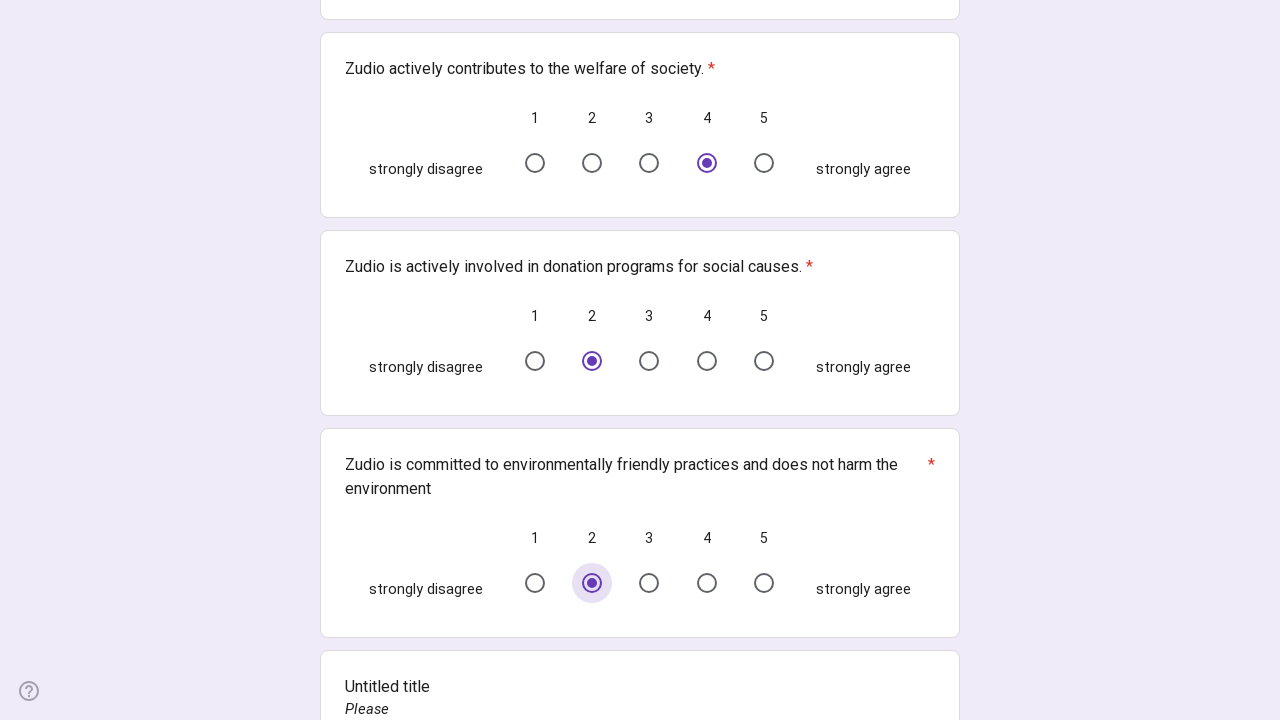